Tests checkbox functionality by navigating through pagination links (1-4) and selecting checkboxes (8th to 12th) on each page, verifying their selected state

Starting URL: https://testautomationpractice.blogspot.com/

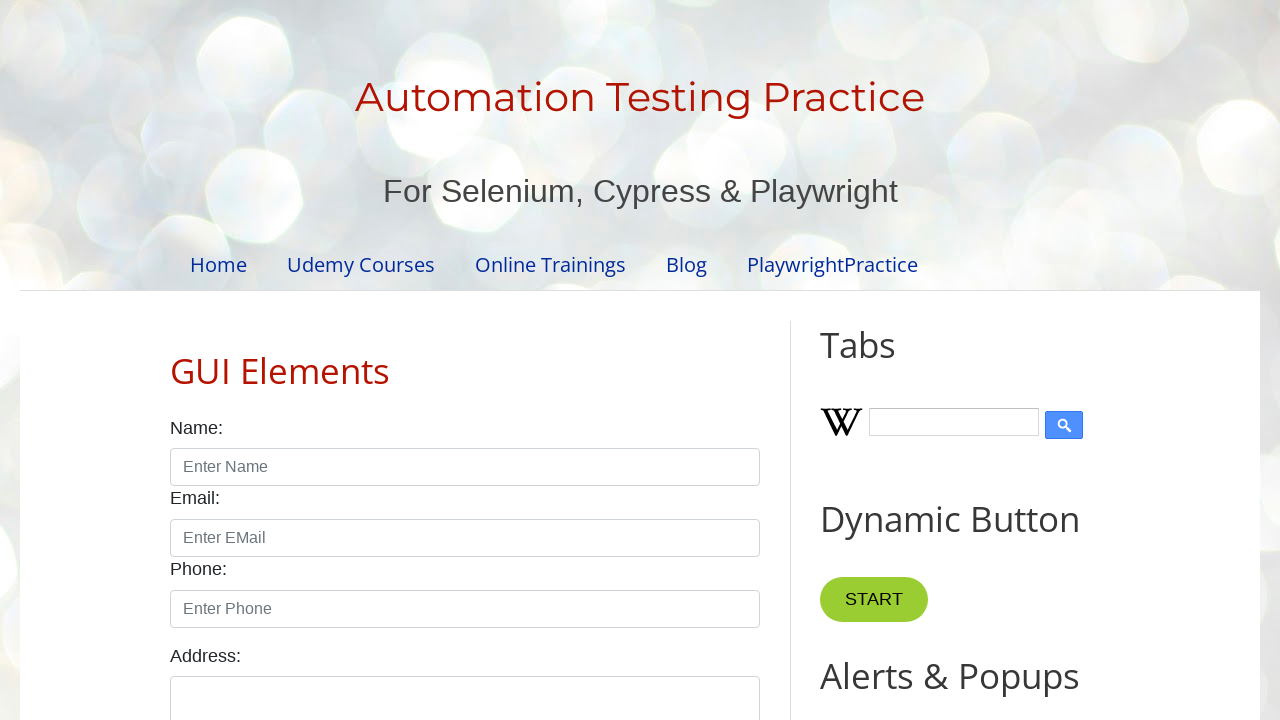

Clicked pagination link 1 at (416, 361) on //a[normalize-space()='1']
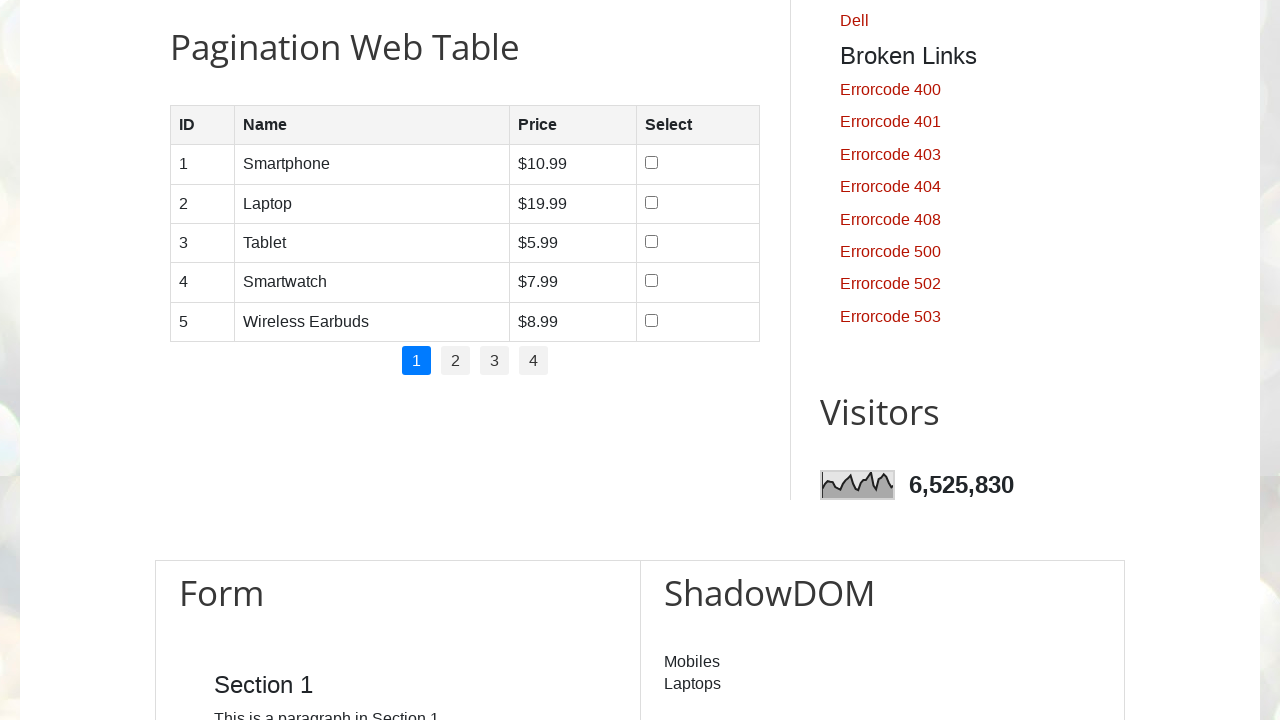

Checkboxes loaded on page
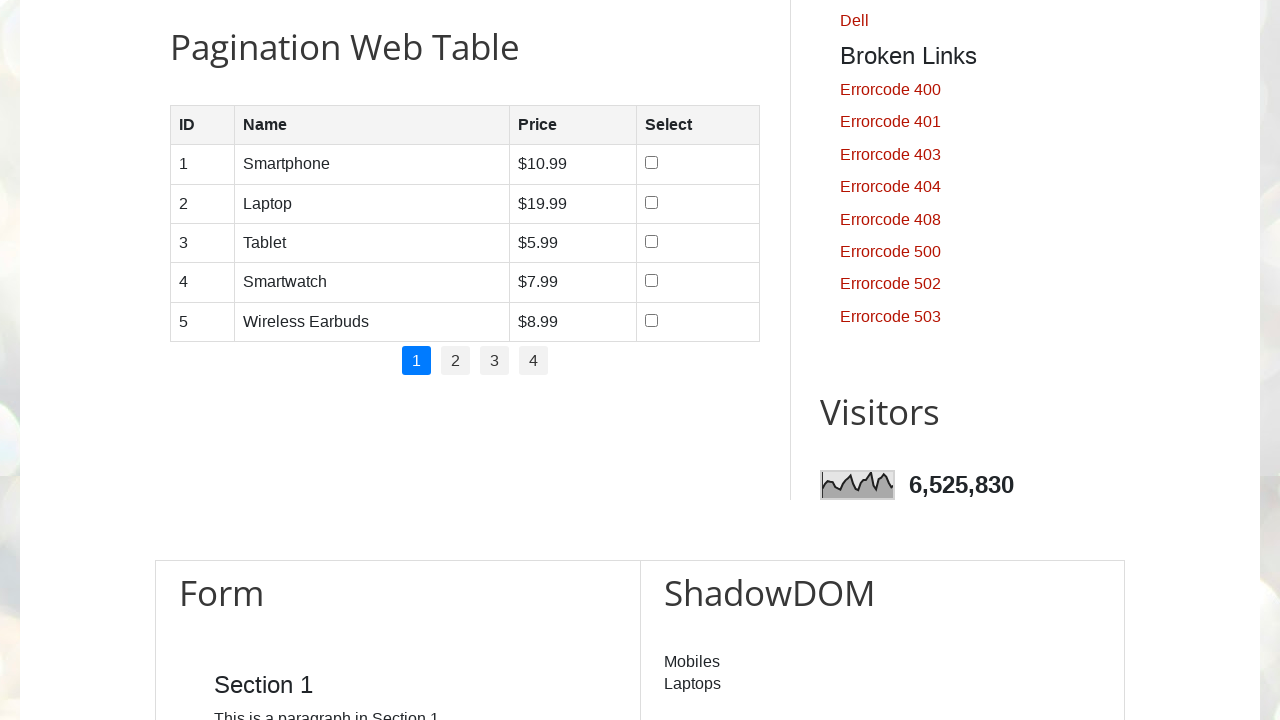

Retrieved 13 checkboxes from page 1
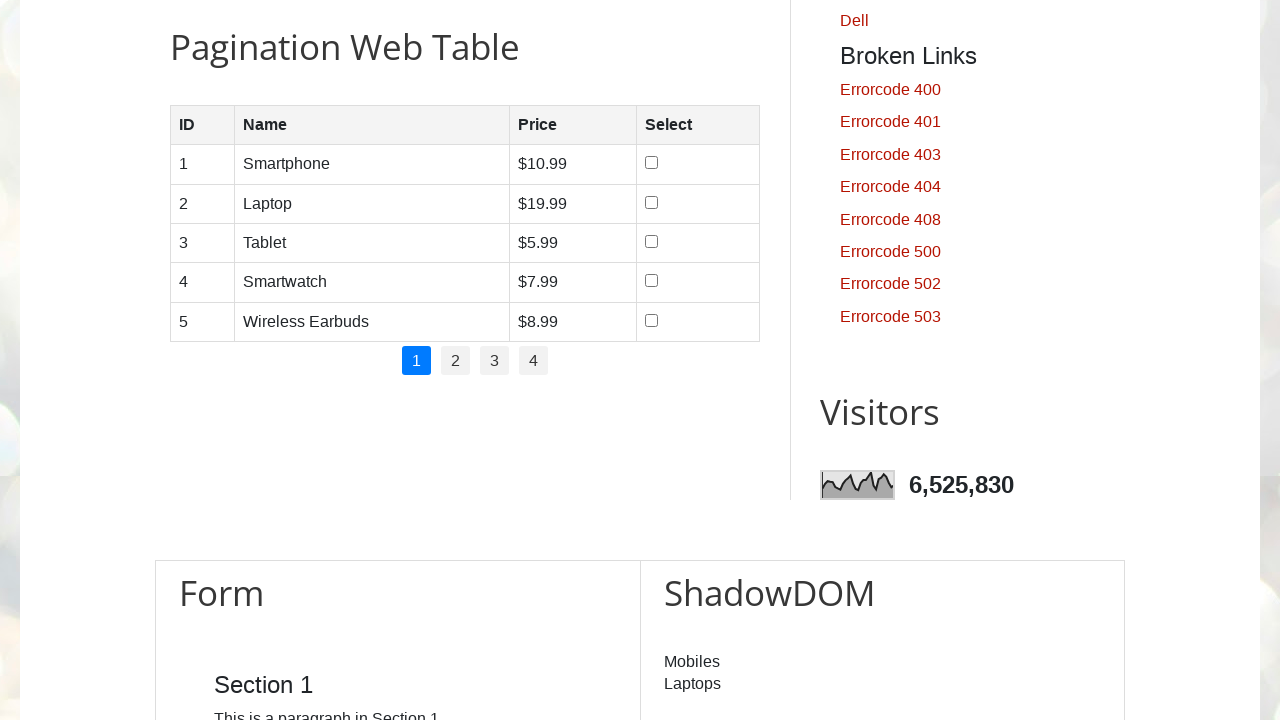

Clicked checkbox 8 on page 1 at (651, 163) on input[type='checkbox'] >> nth=7
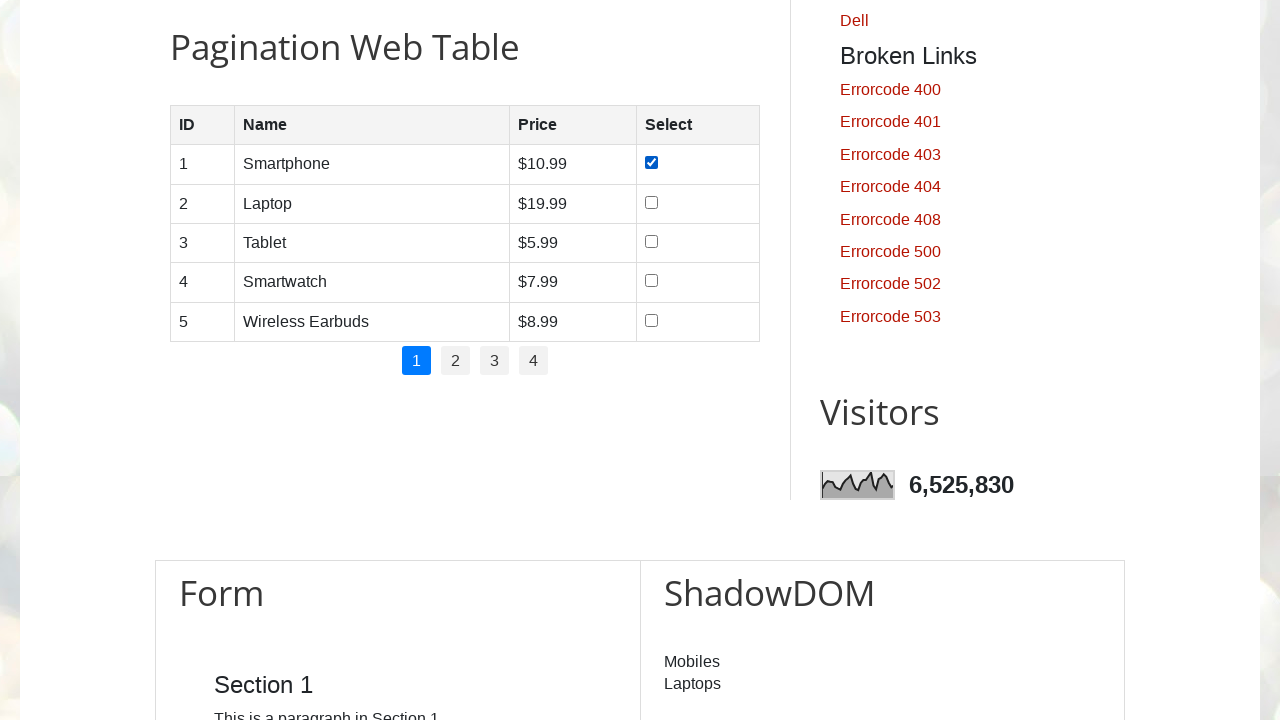

Verified checkbox 8 is selected on page 1
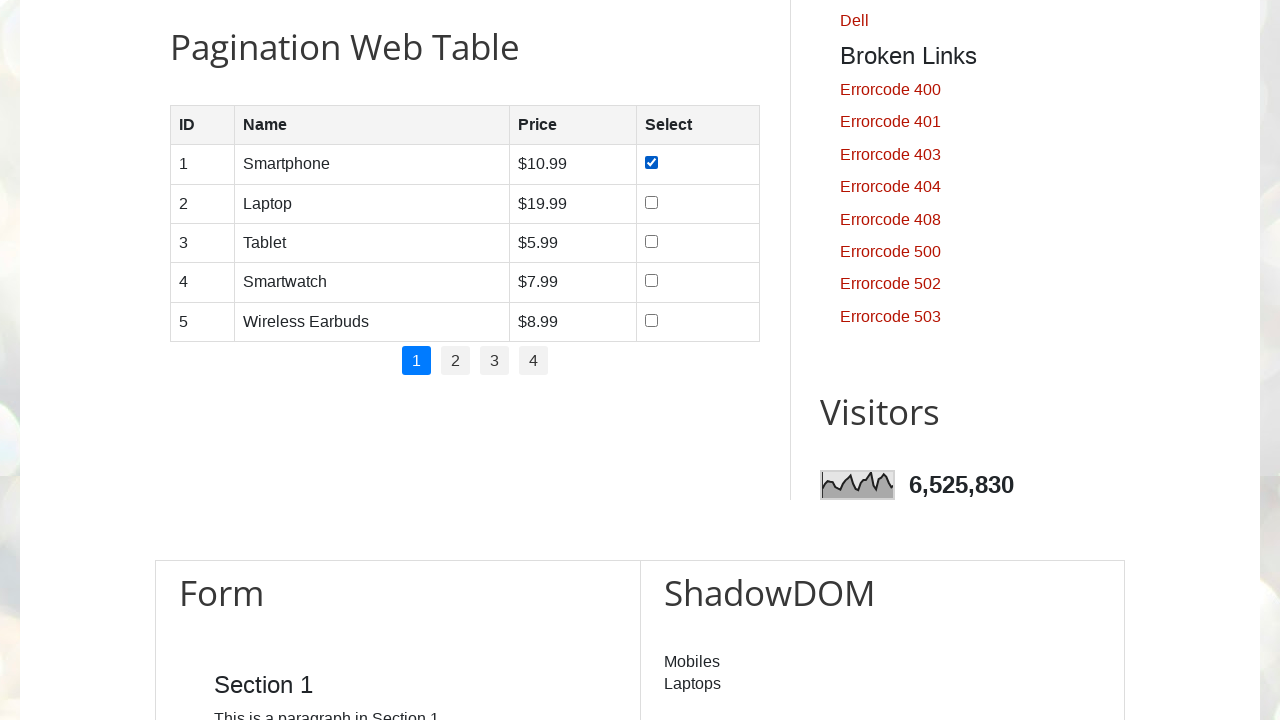

Clicked checkbox 9 on page 1 at (651, 202) on input[type='checkbox'] >> nth=8
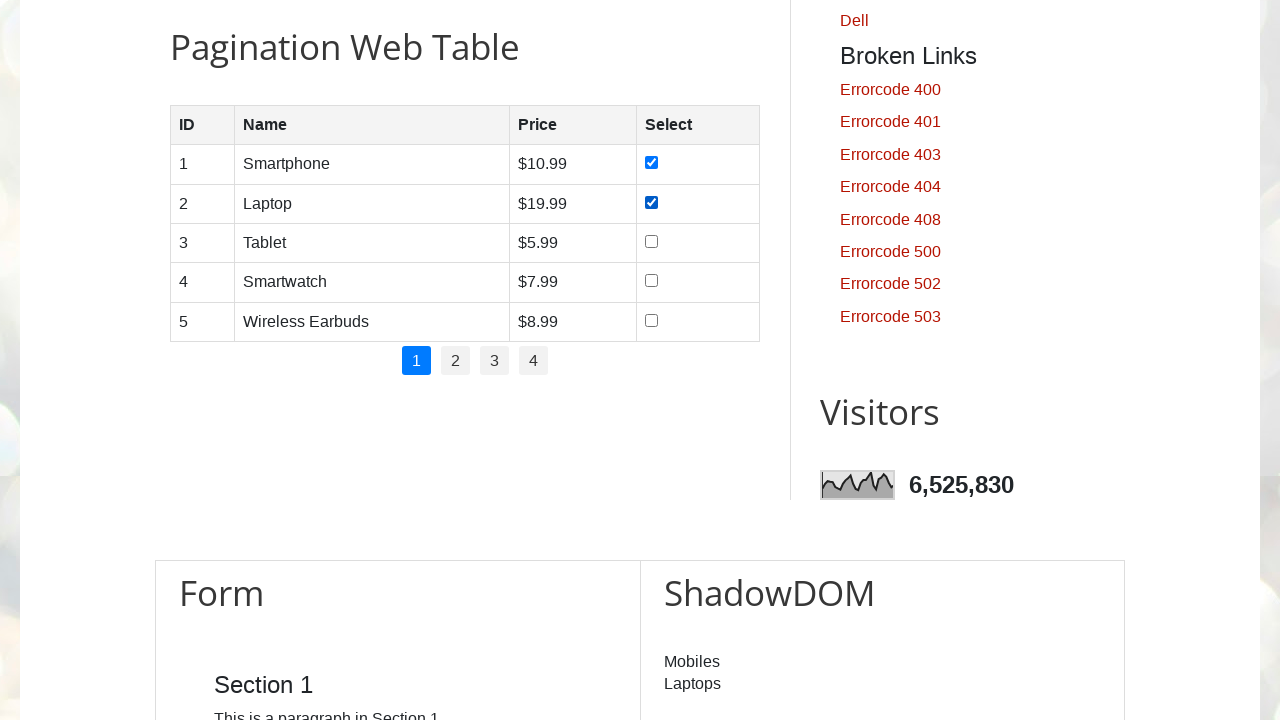

Verified checkbox 9 is selected on page 1
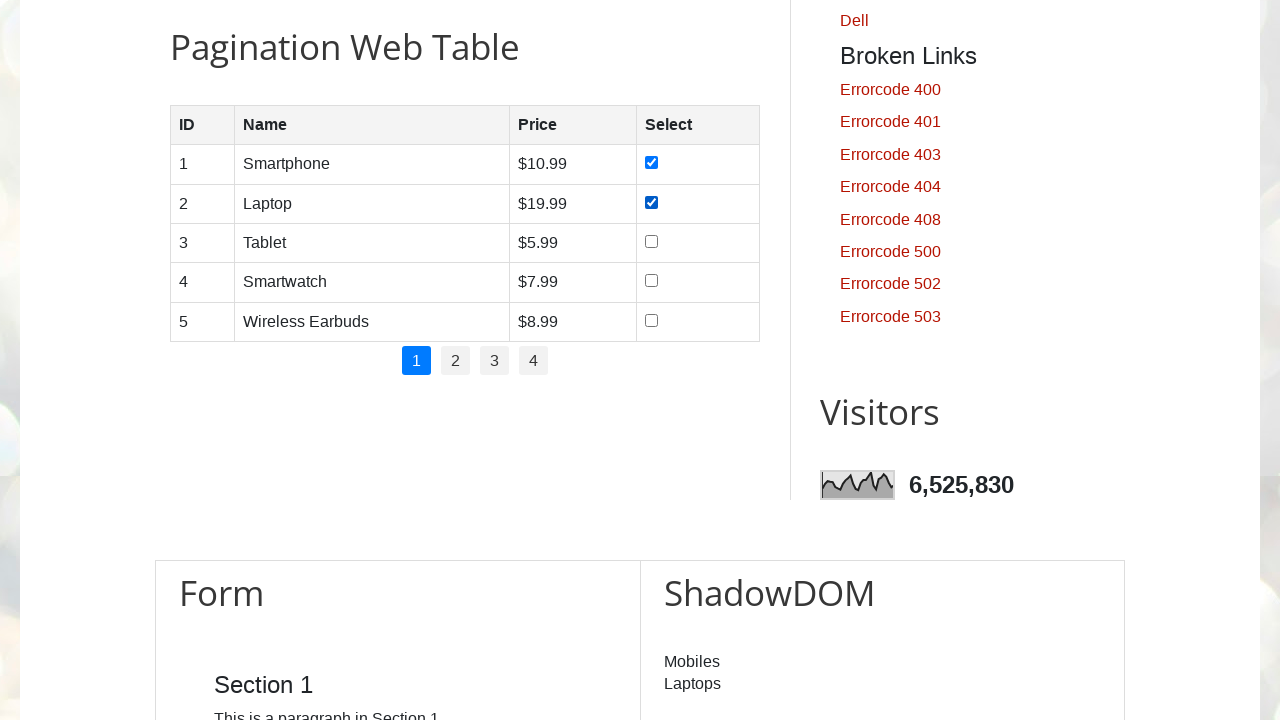

Clicked checkbox 10 on page 1 at (651, 241) on input[type='checkbox'] >> nth=9
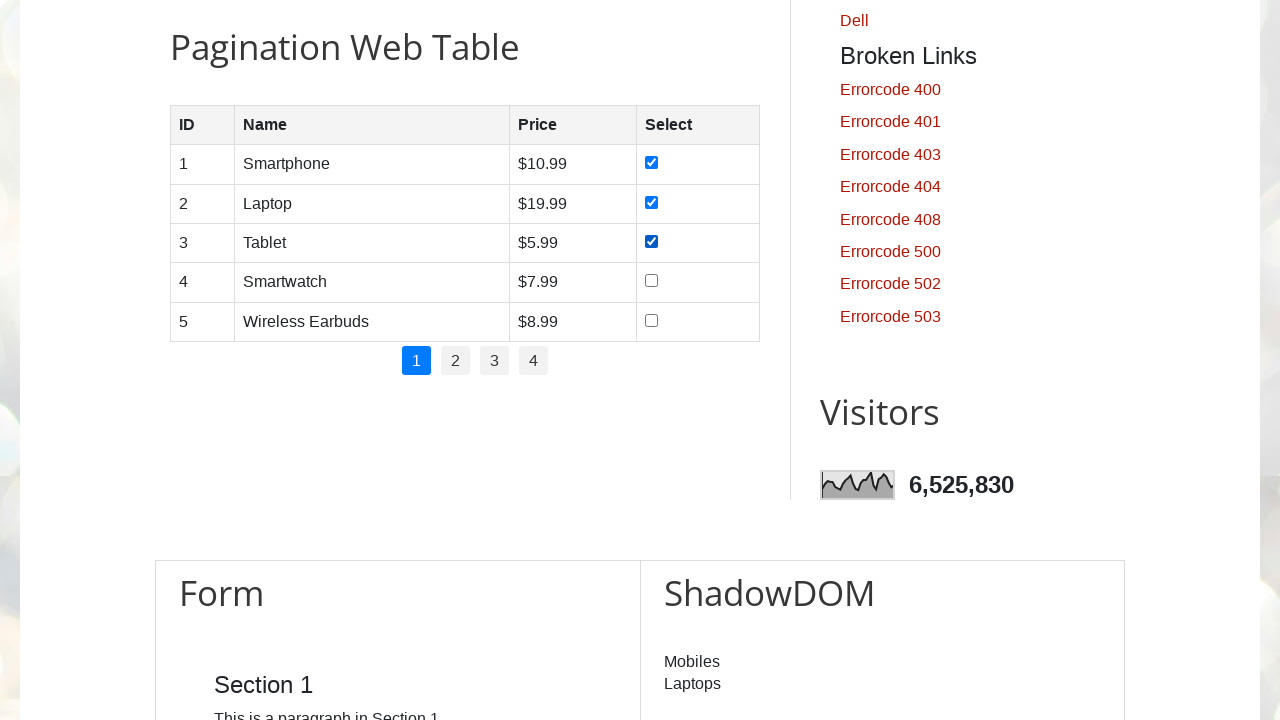

Verified checkbox 10 is selected on page 1
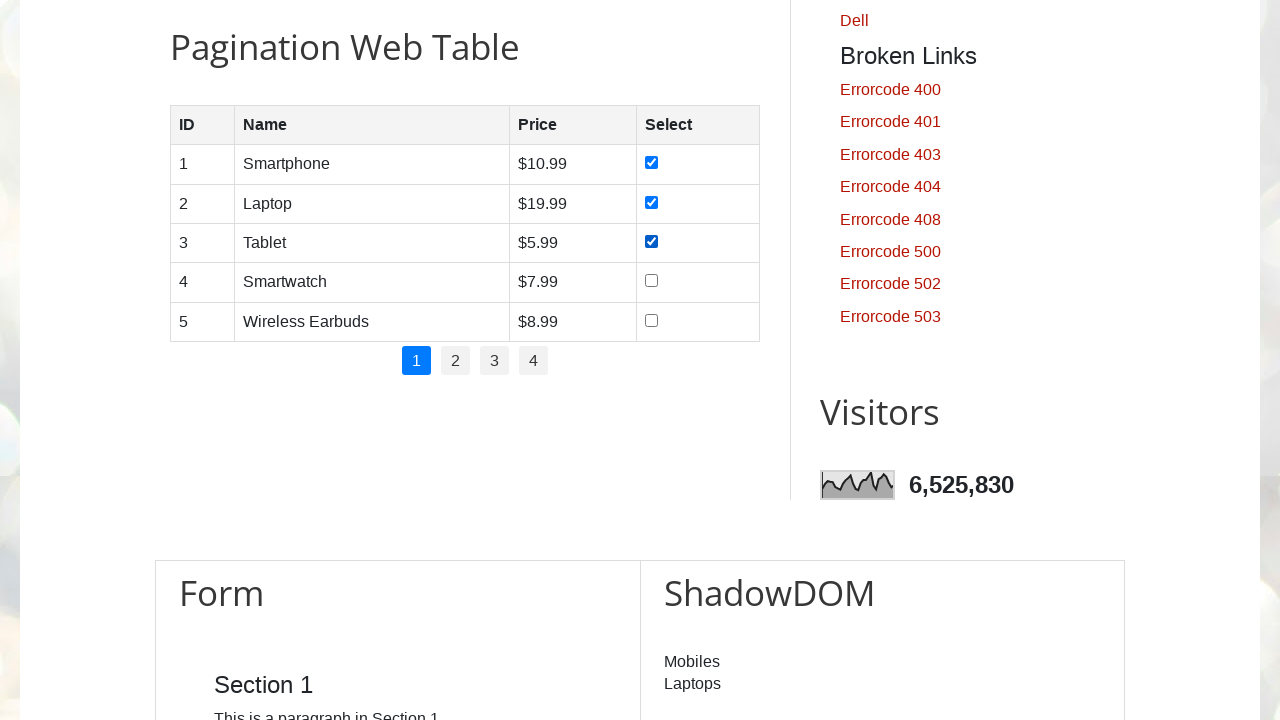

Clicked checkbox 11 on page 1 at (651, 281) on input[type='checkbox'] >> nth=10
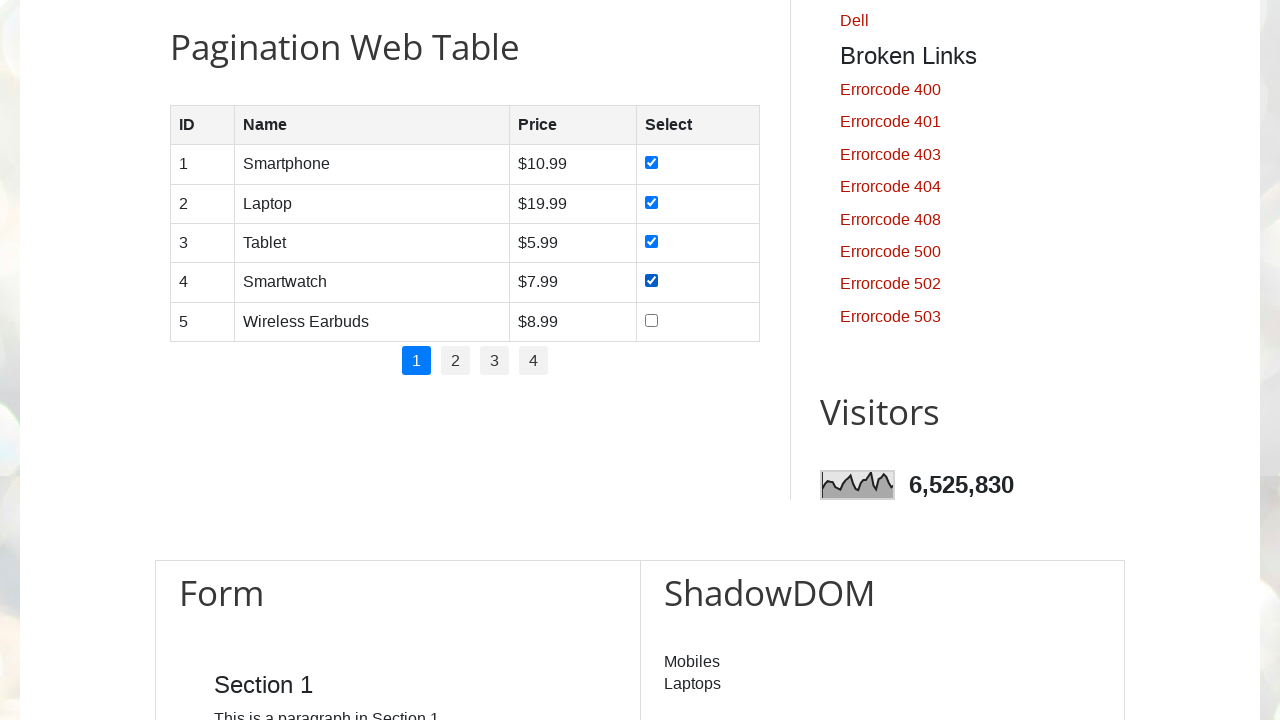

Verified checkbox 11 is selected on page 1
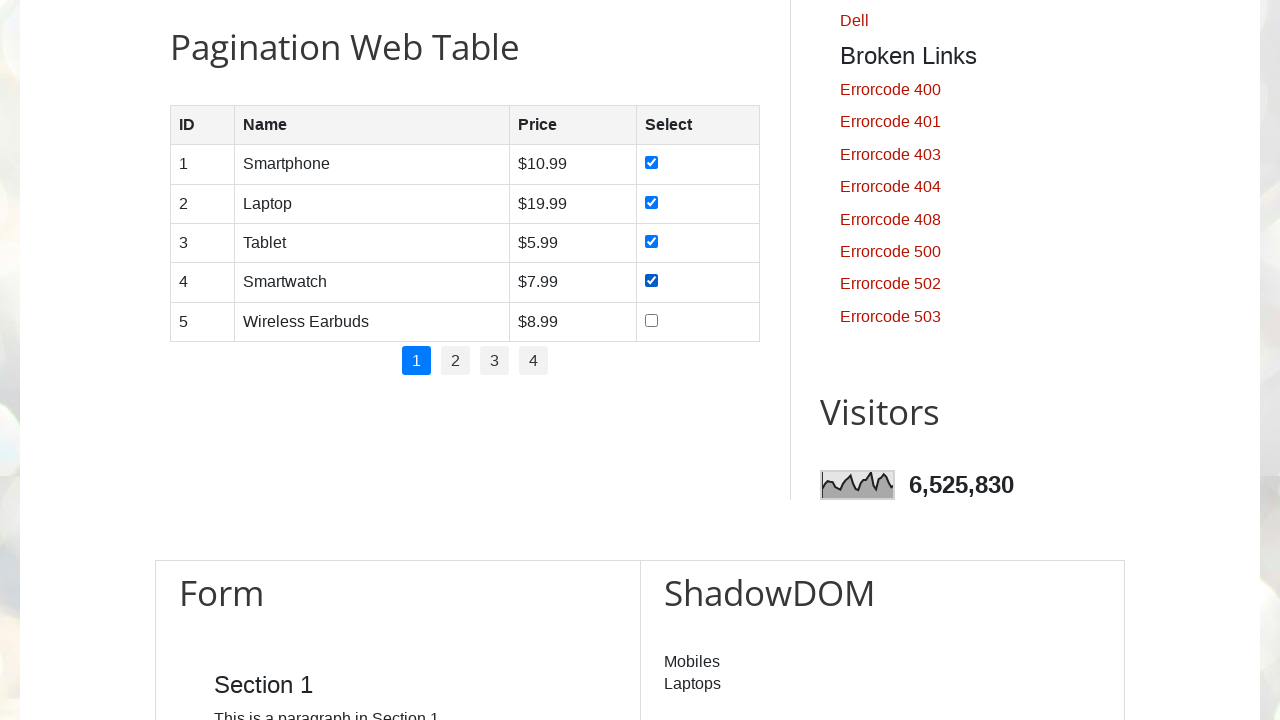

Clicked checkbox 12 on page 1 at (651, 320) on input[type='checkbox'] >> nth=11
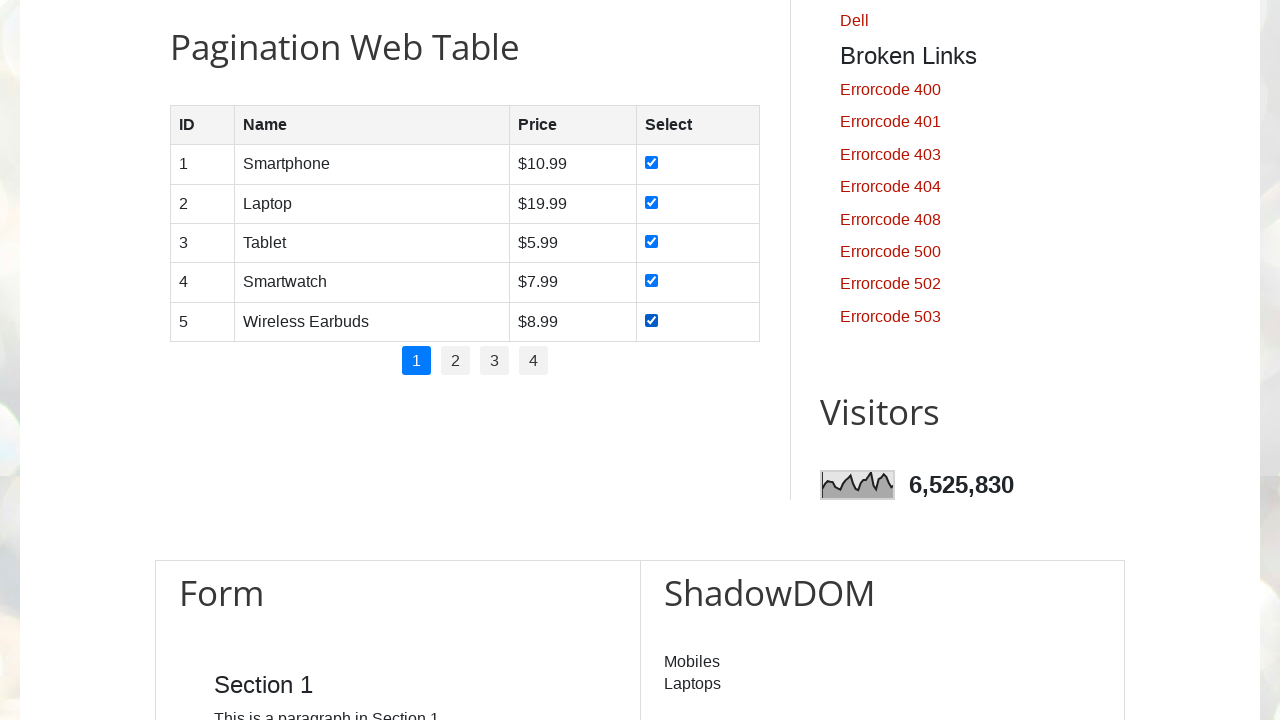

Verified checkbox 12 is selected on page 1
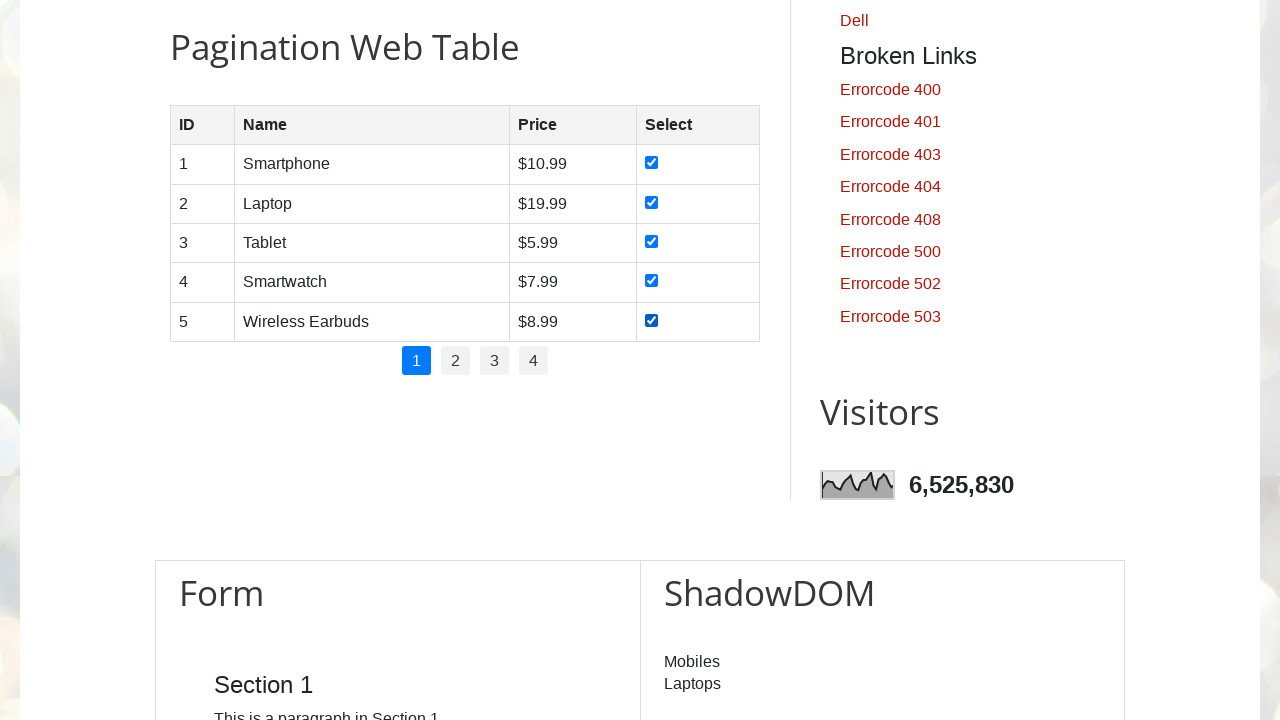

Clicked pagination link 2 at (456, 361) on //a[normalize-space()='2']
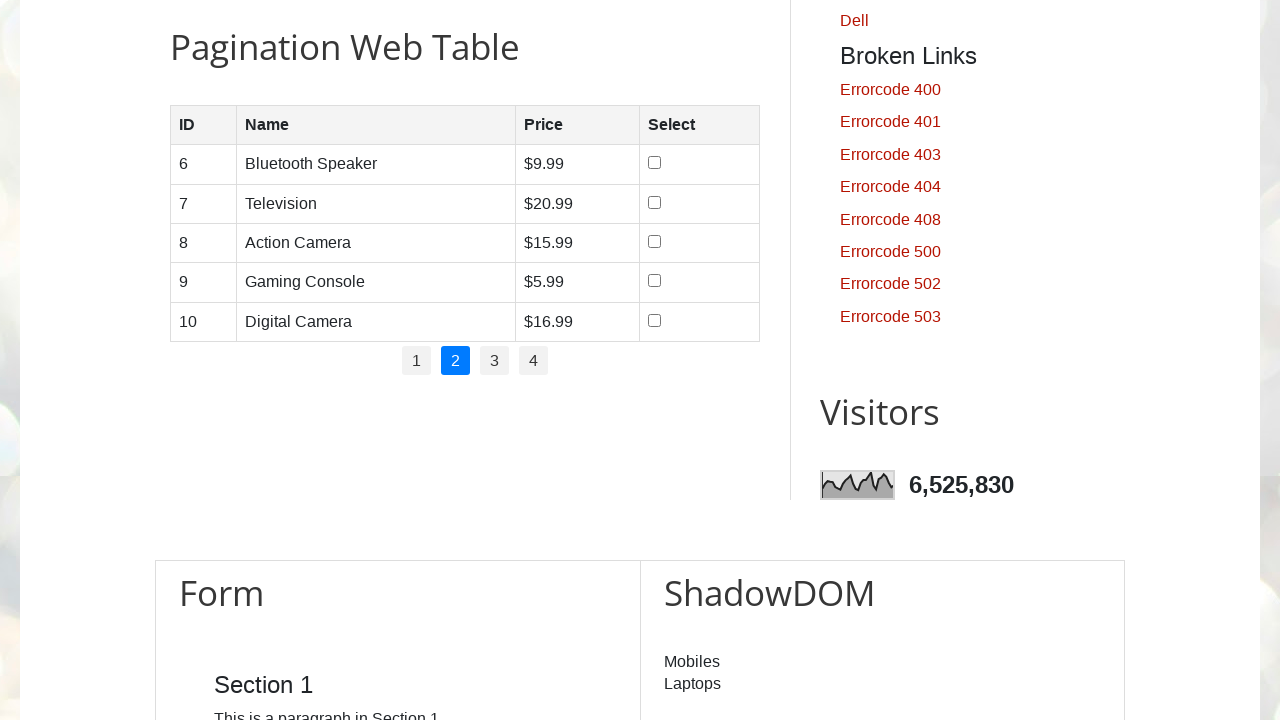

Checkboxes loaded on page
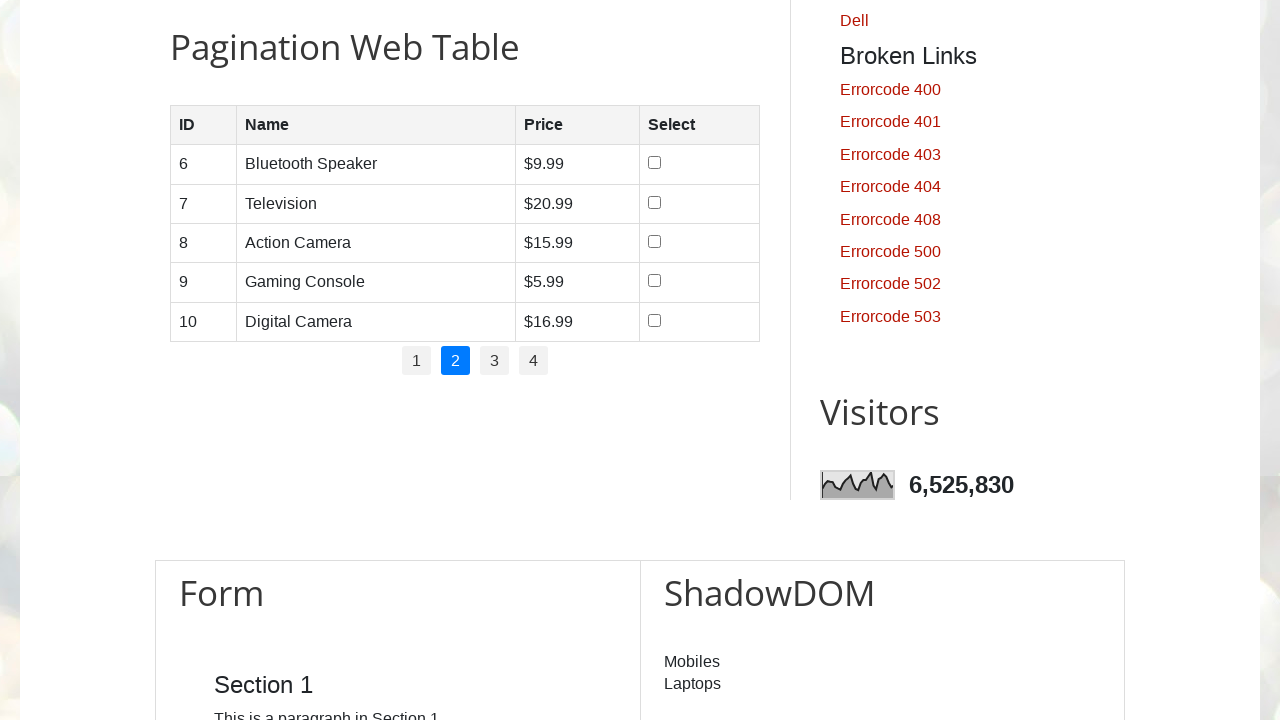

Retrieved 13 checkboxes from page 2
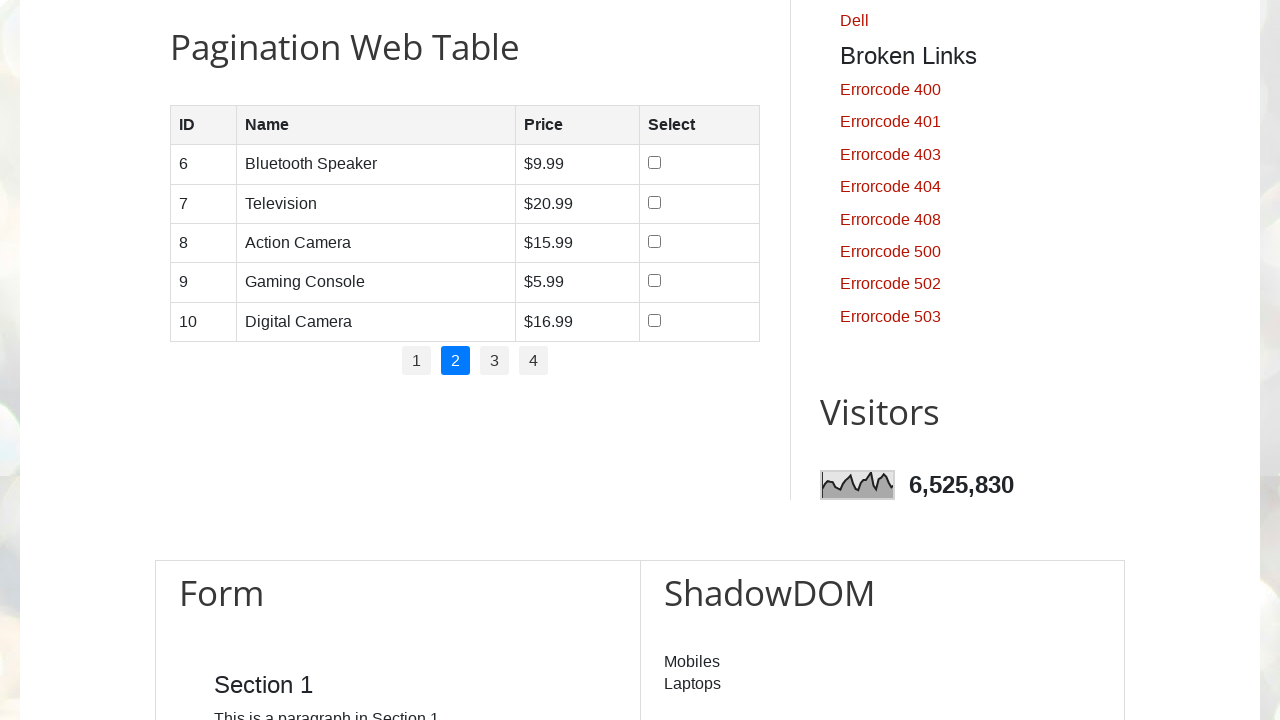

Clicked checkbox 8 on page 2 at (654, 163) on input[type='checkbox'] >> nth=7
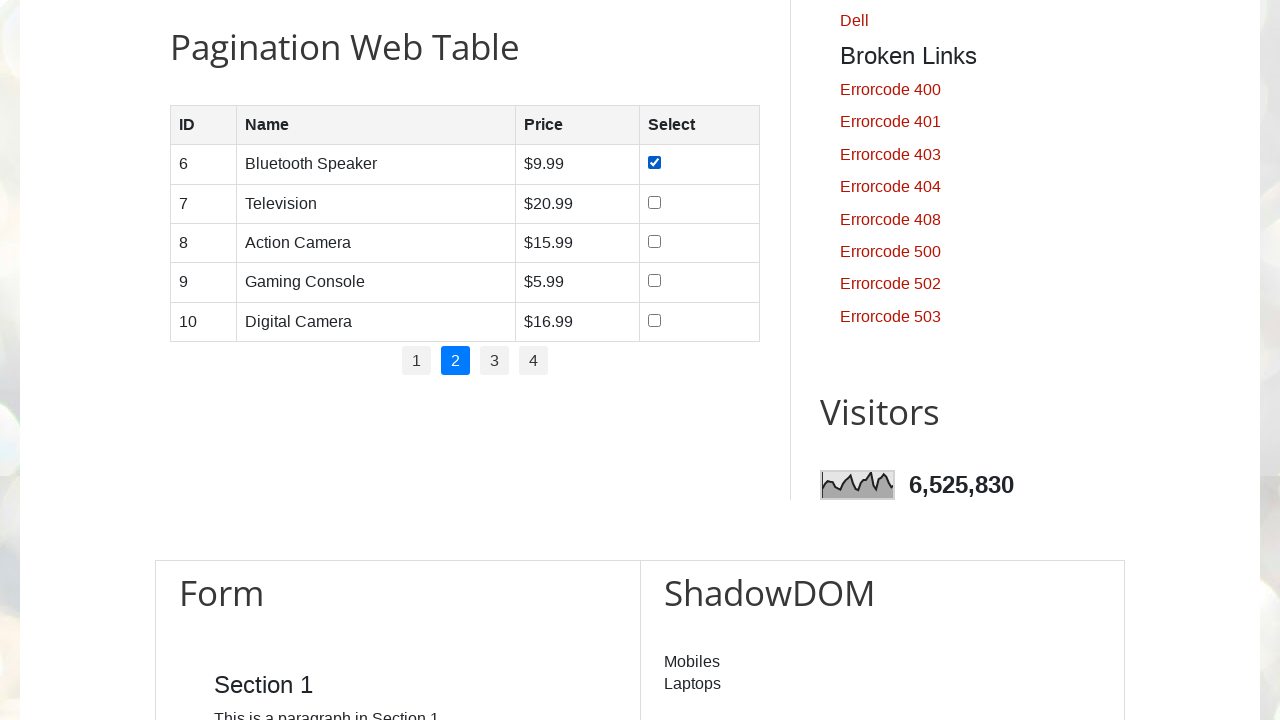

Verified checkbox 8 is selected on page 2
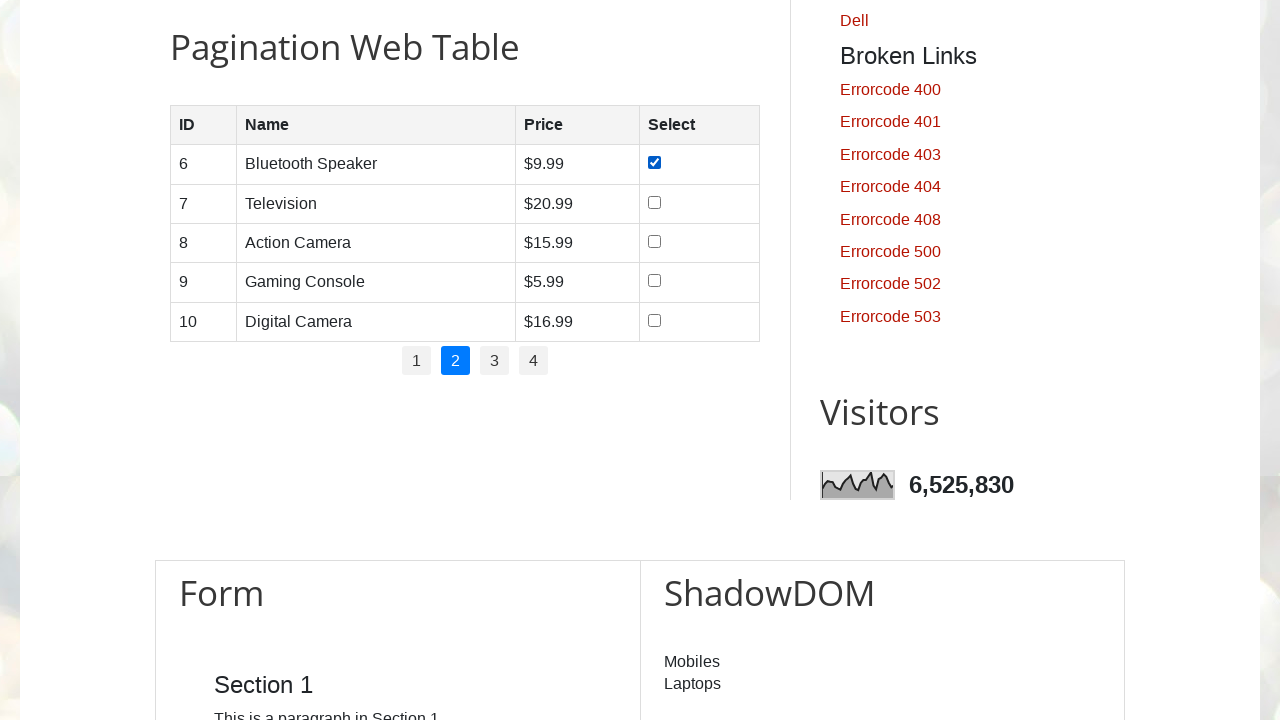

Clicked checkbox 9 on page 2 at (654, 202) on input[type='checkbox'] >> nth=8
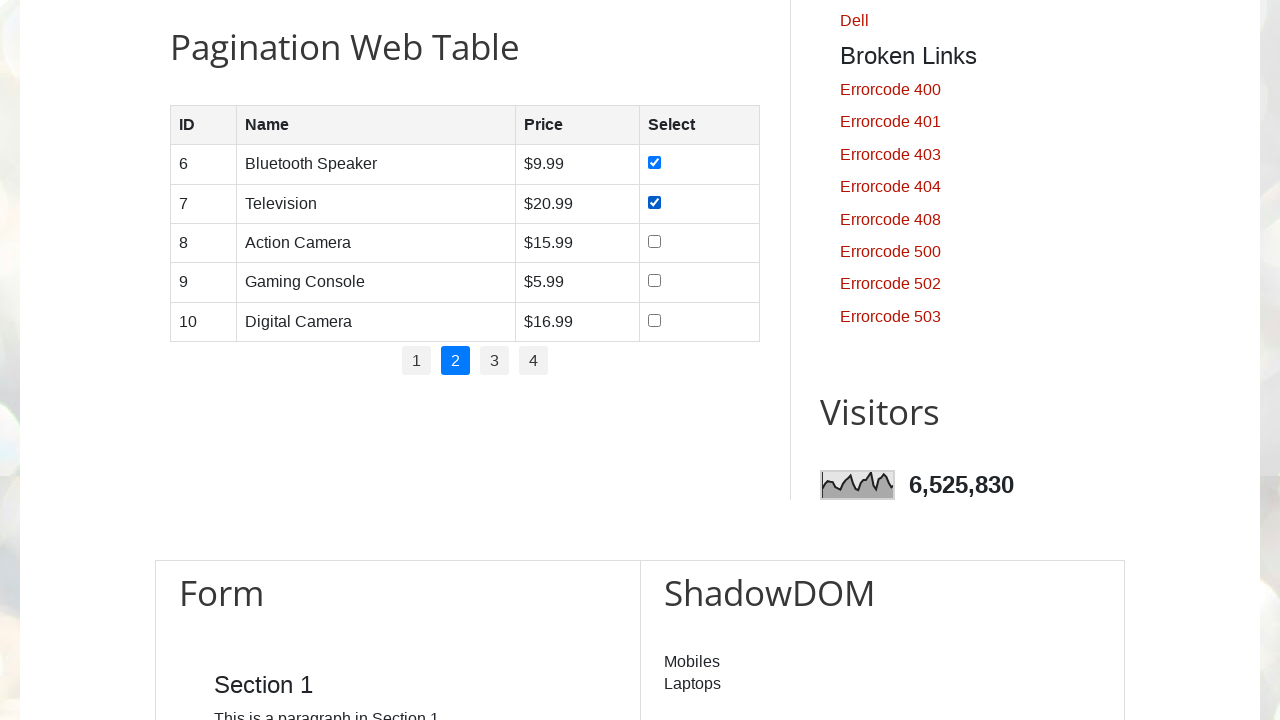

Verified checkbox 9 is selected on page 2
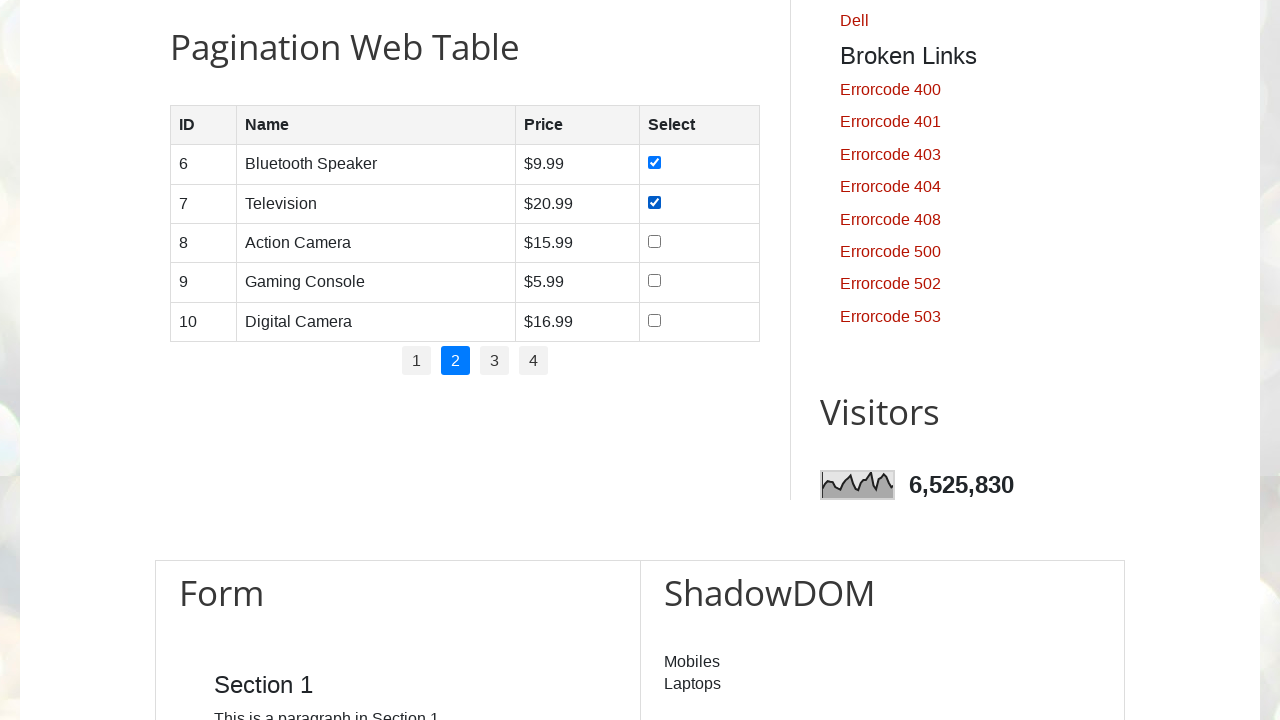

Clicked checkbox 10 on page 2 at (654, 241) on input[type='checkbox'] >> nth=9
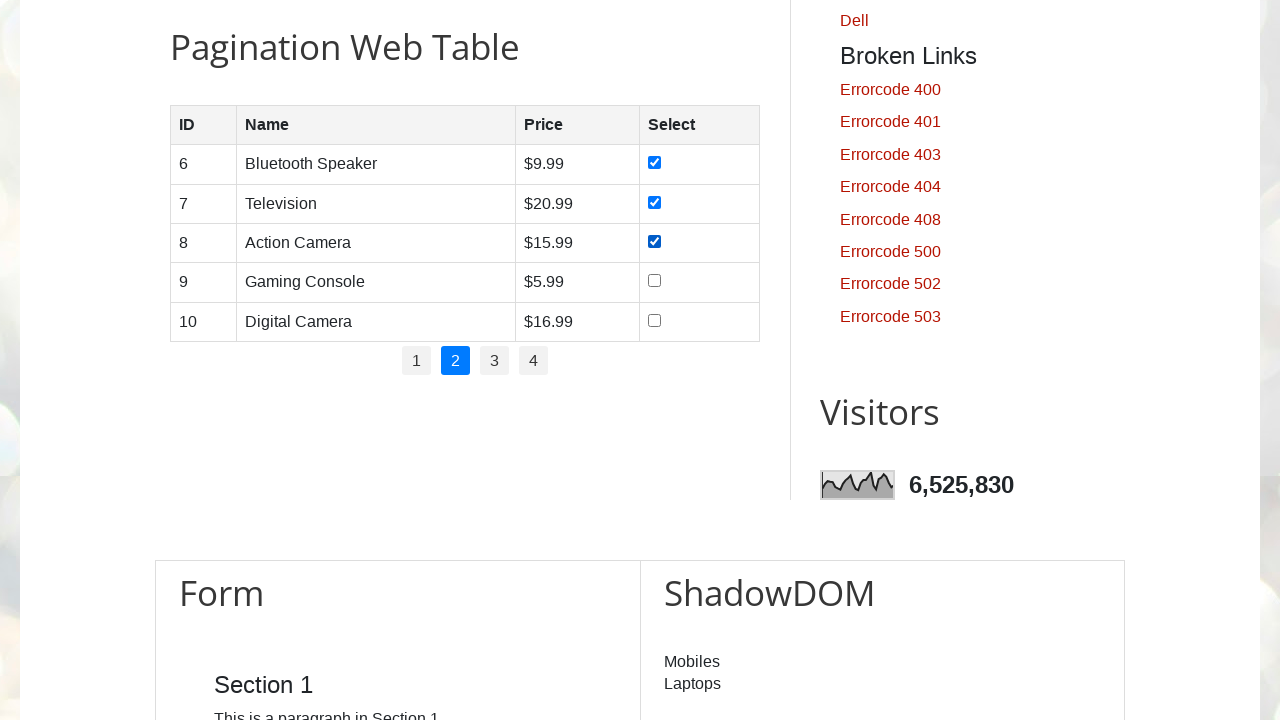

Verified checkbox 10 is selected on page 2
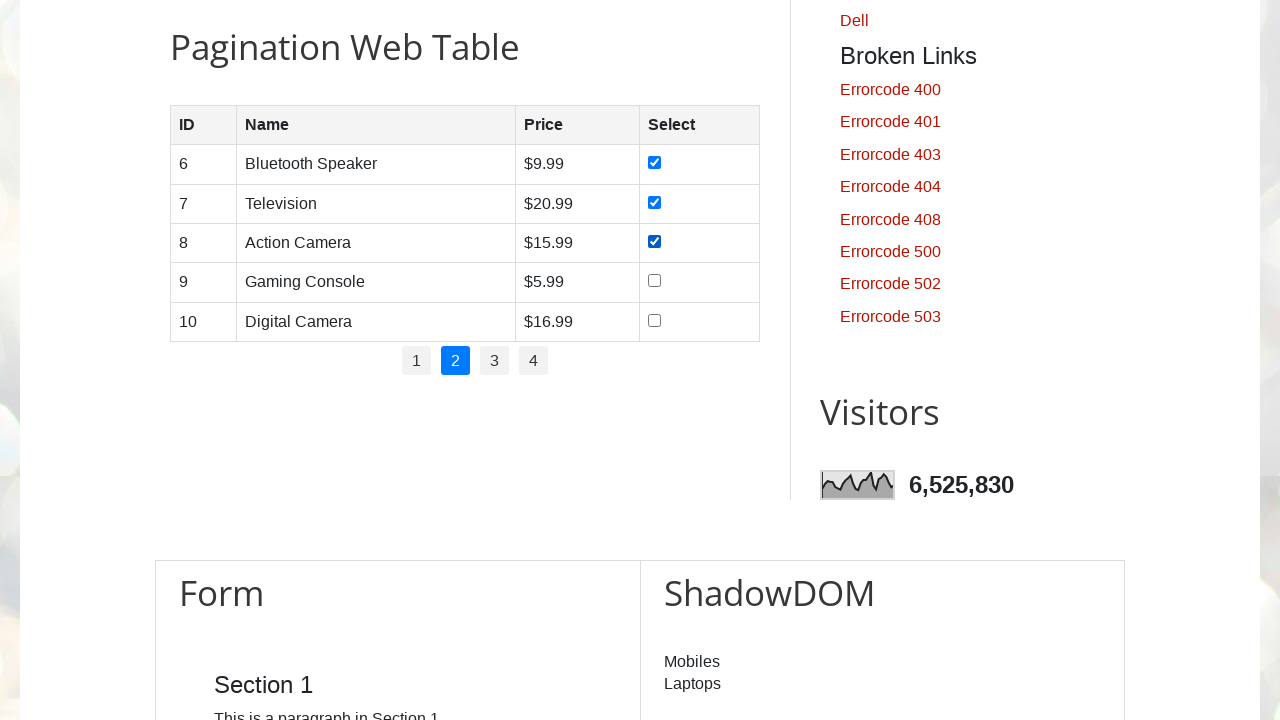

Clicked checkbox 11 on page 2 at (654, 281) on input[type='checkbox'] >> nth=10
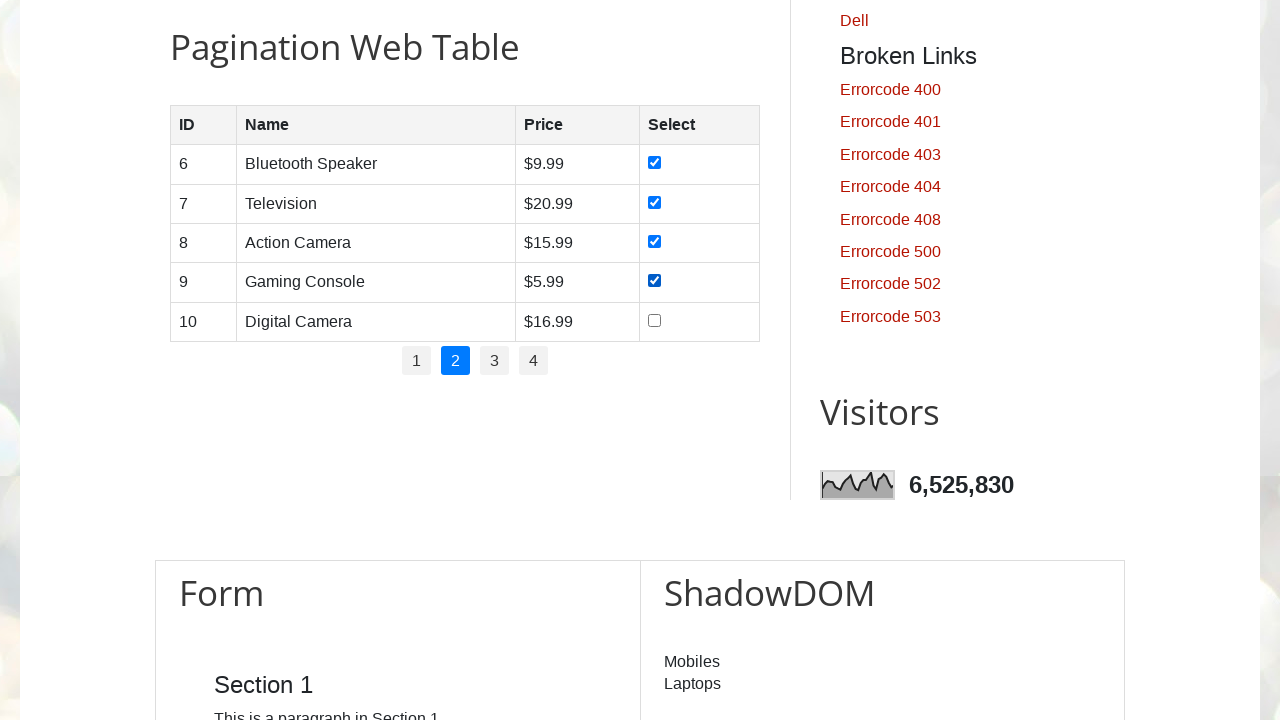

Verified checkbox 11 is selected on page 2
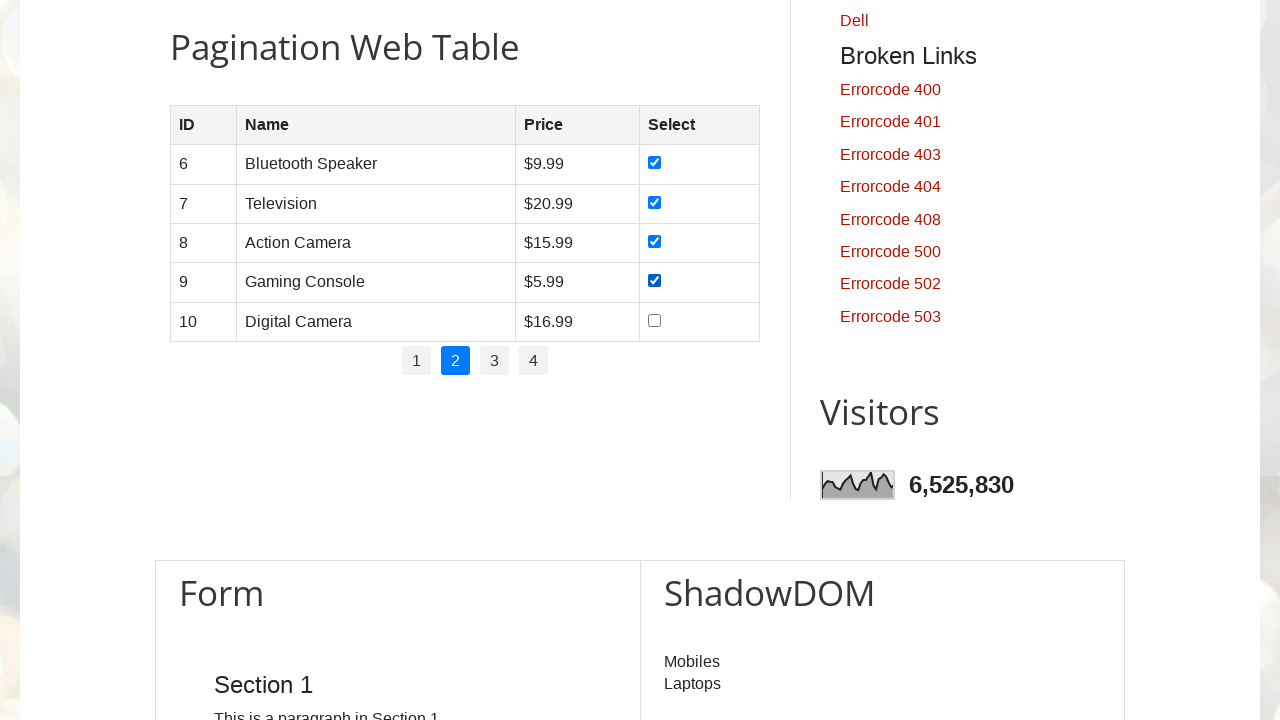

Clicked checkbox 12 on page 2 at (654, 320) on input[type='checkbox'] >> nth=11
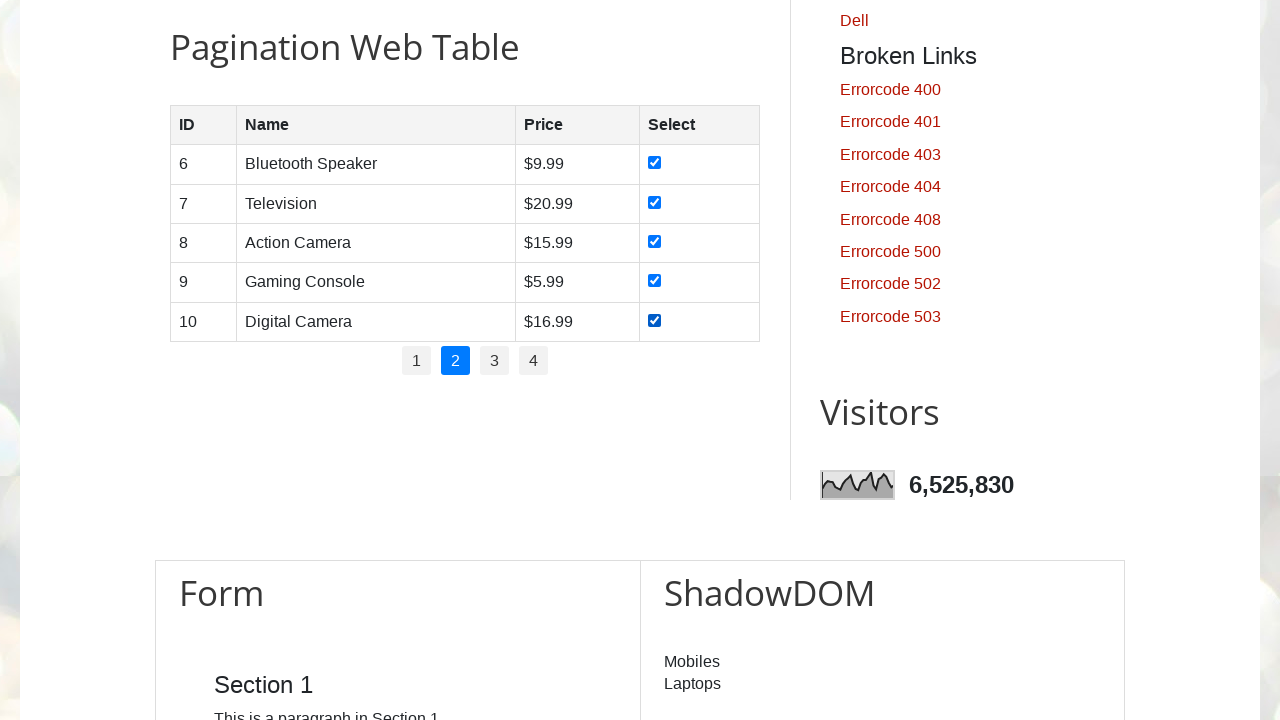

Verified checkbox 12 is selected on page 2
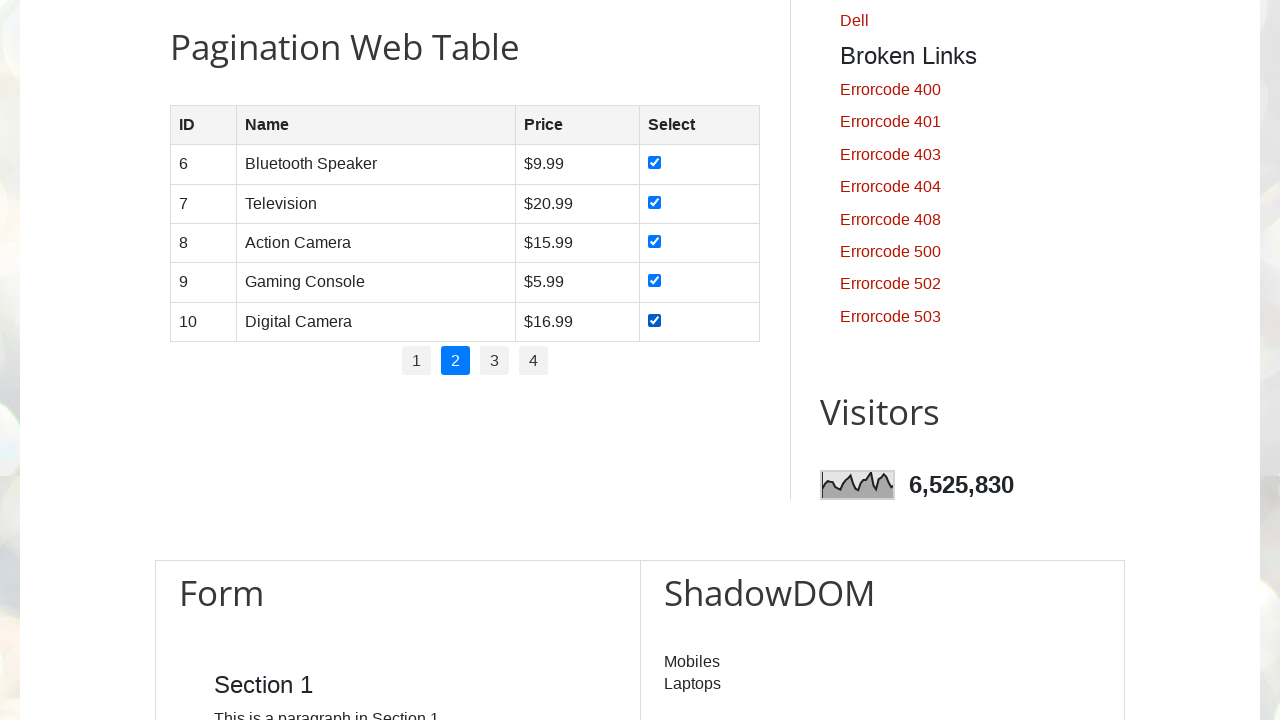

Clicked pagination link 3 at (494, 361) on //a[normalize-space()='3']
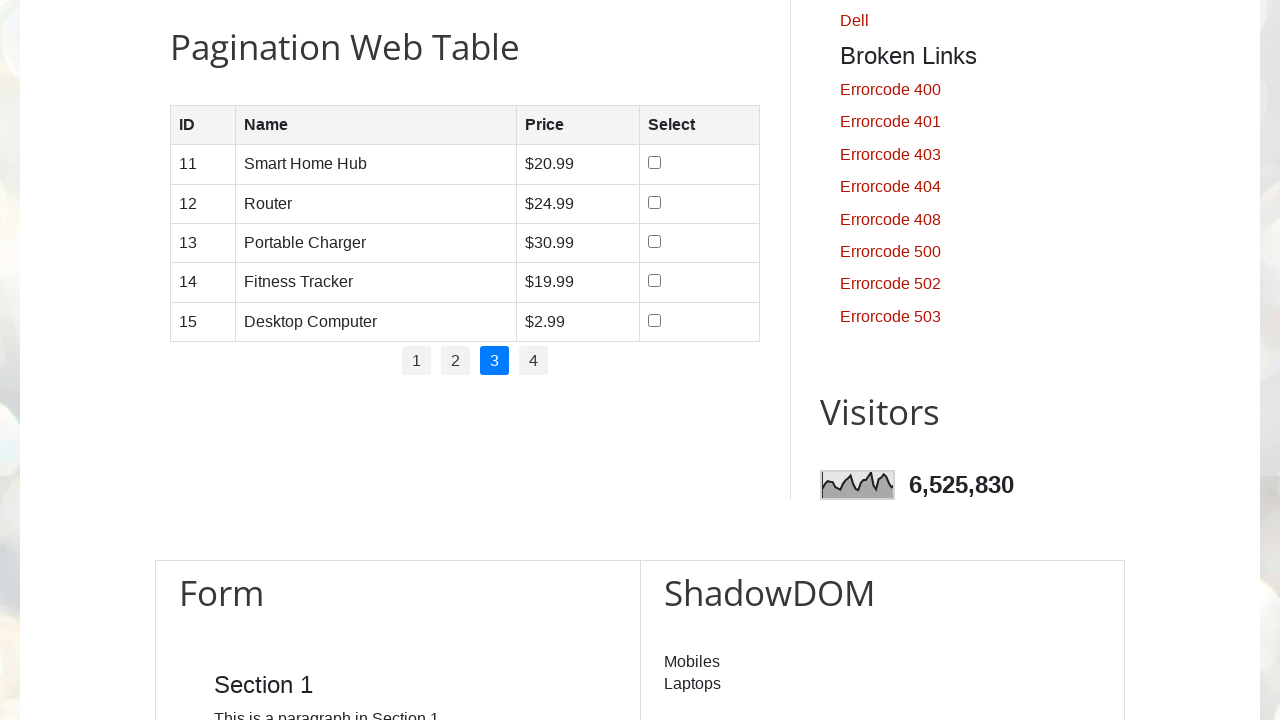

Checkboxes loaded on page
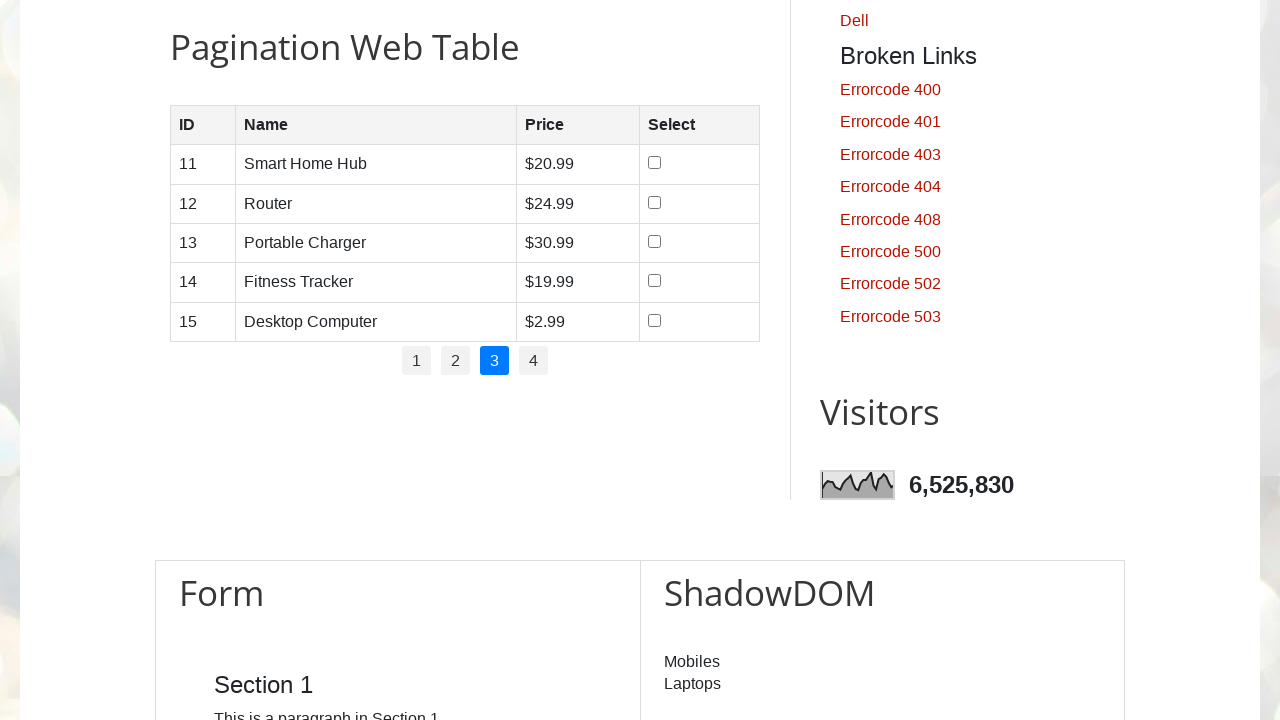

Retrieved 13 checkboxes from page 3
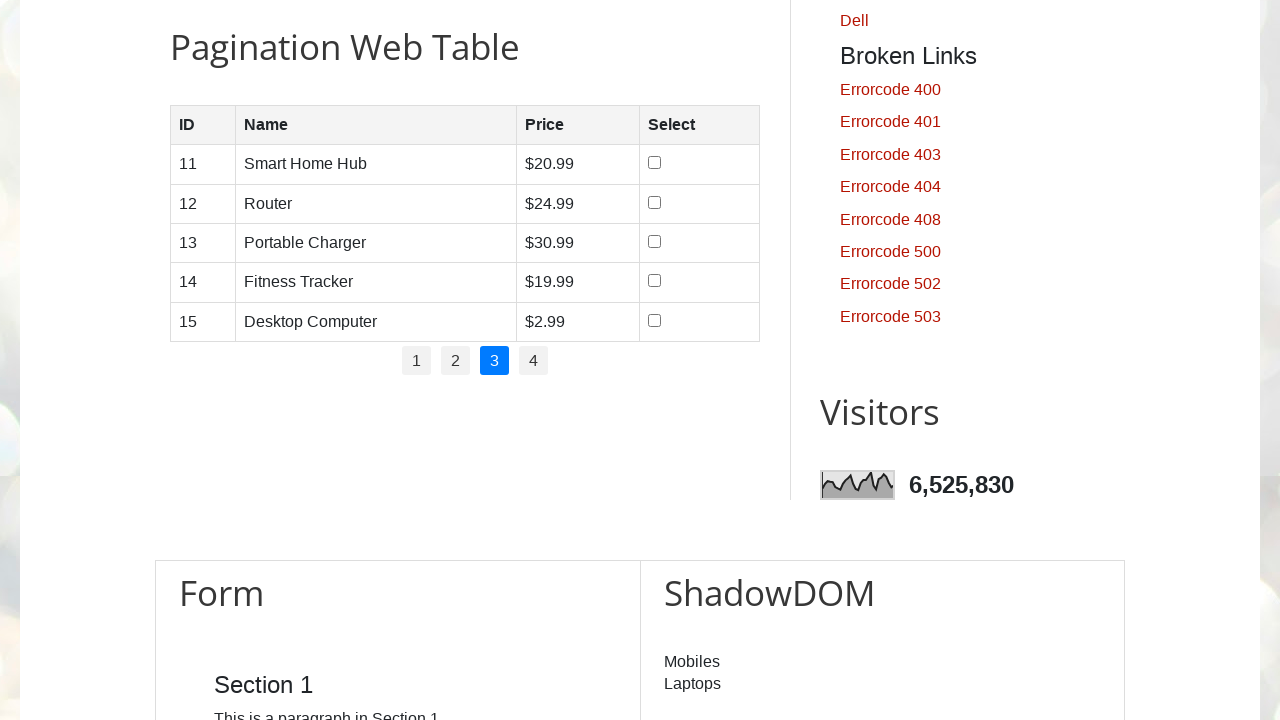

Clicked checkbox 8 on page 3 at (655, 163) on input[type='checkbox'] >> nth=7
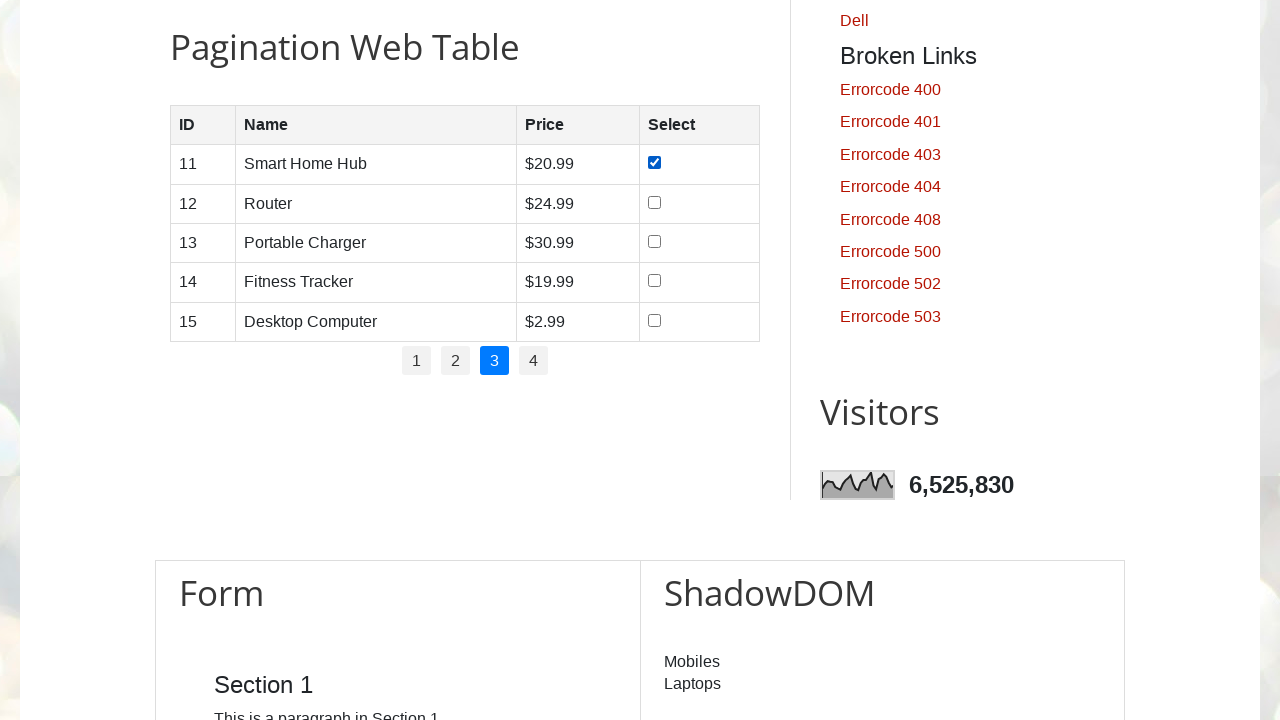

Verified checkbox 8 is selected on page 3
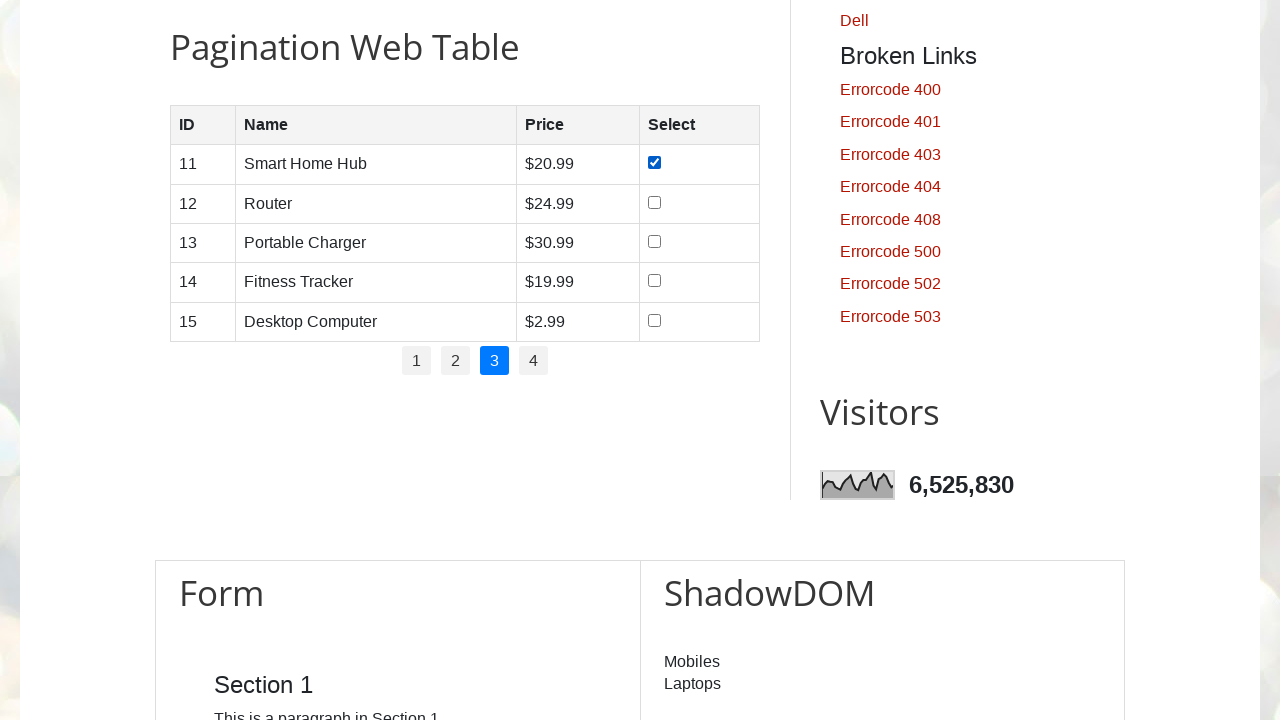

Clicked checkbox 9 on page 3 at (655, 202) on input[type='checkbox'] >> nth=8
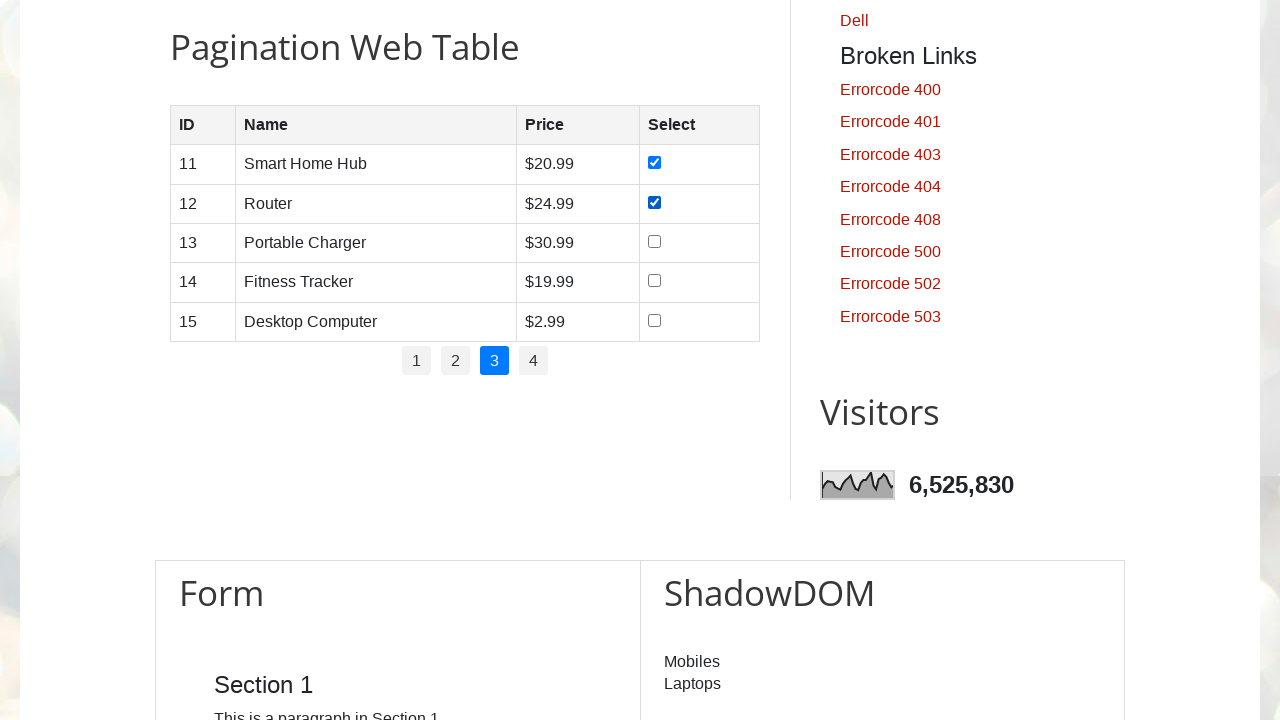

Verified checkbox 9 is selected on page 3
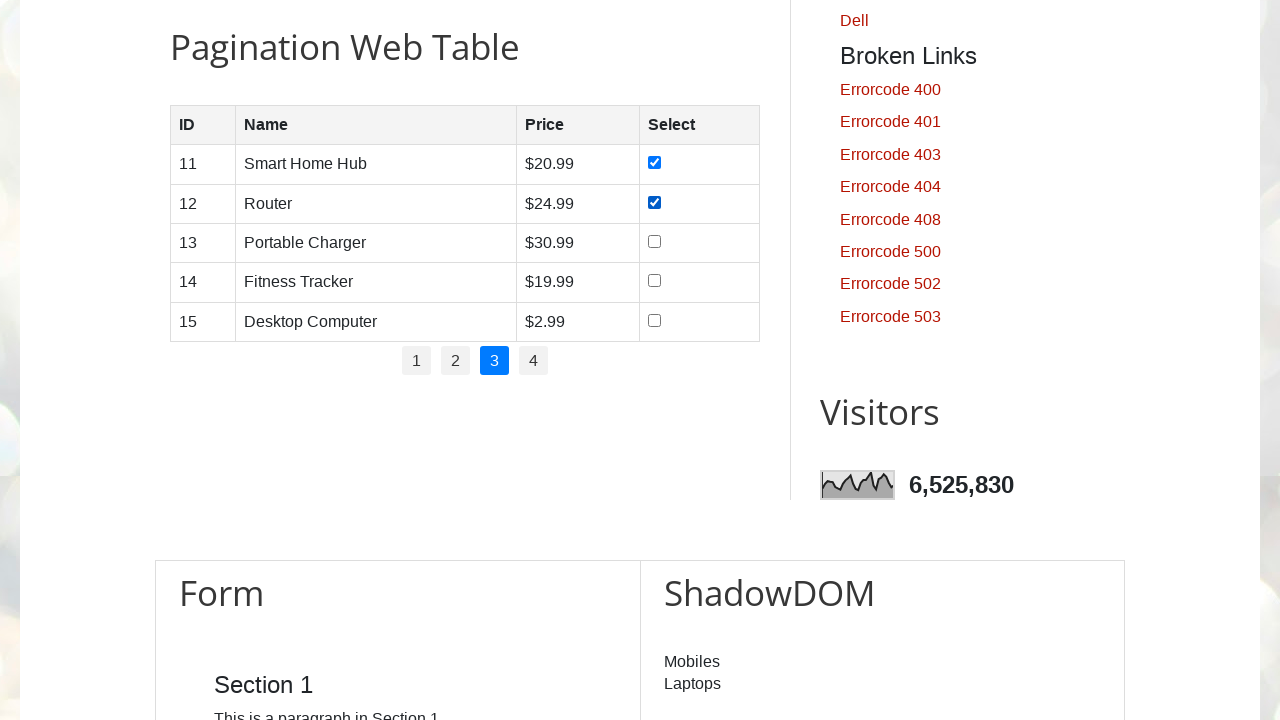

Clicked checkbox 10 on page 3 at (655, 241) on input[type='checkbox'] >> nth=9
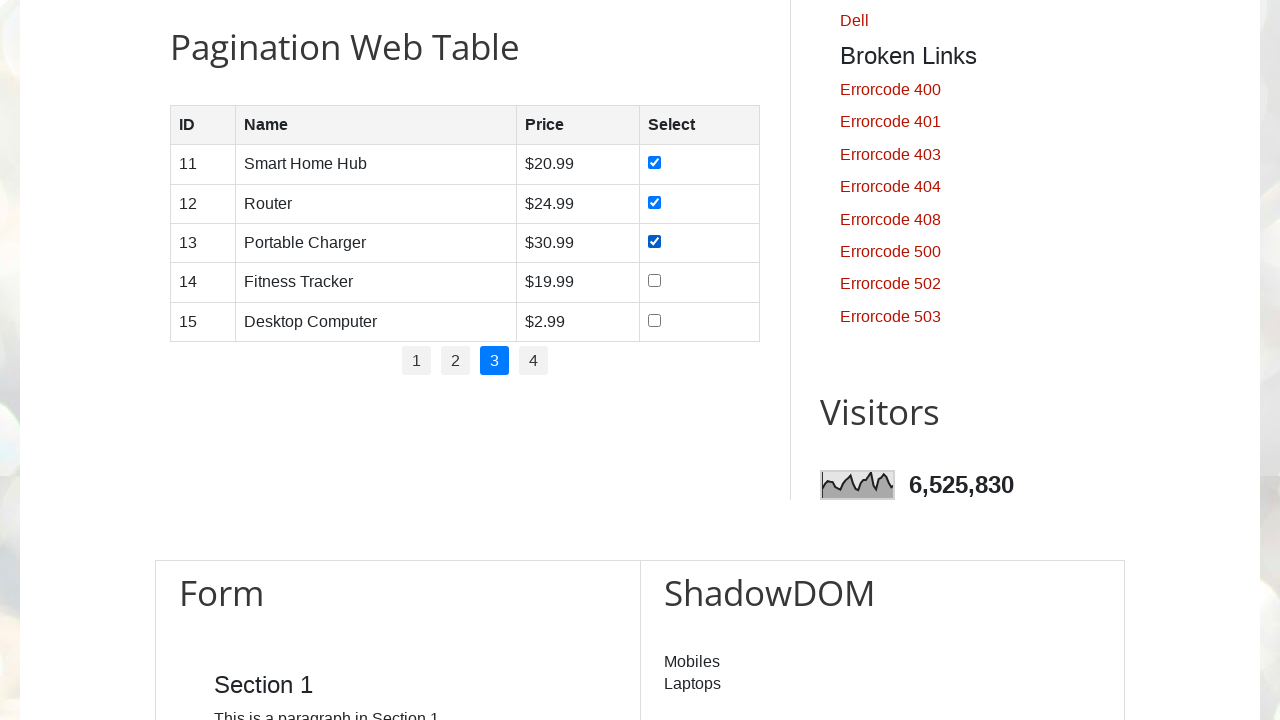

Verified checkbox 10 is selected on page 3
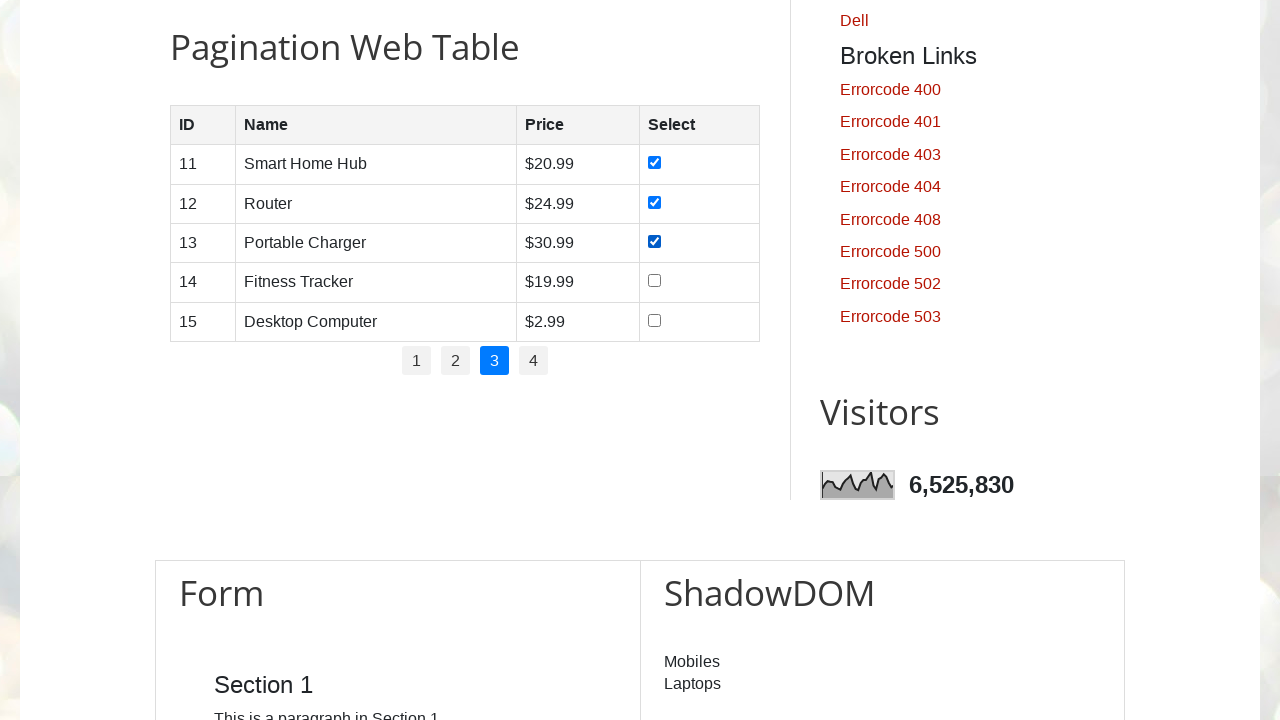

Clicked checkbox 11 on page 3 at (655, 281) on input[type='checkbox'] >> nth=10
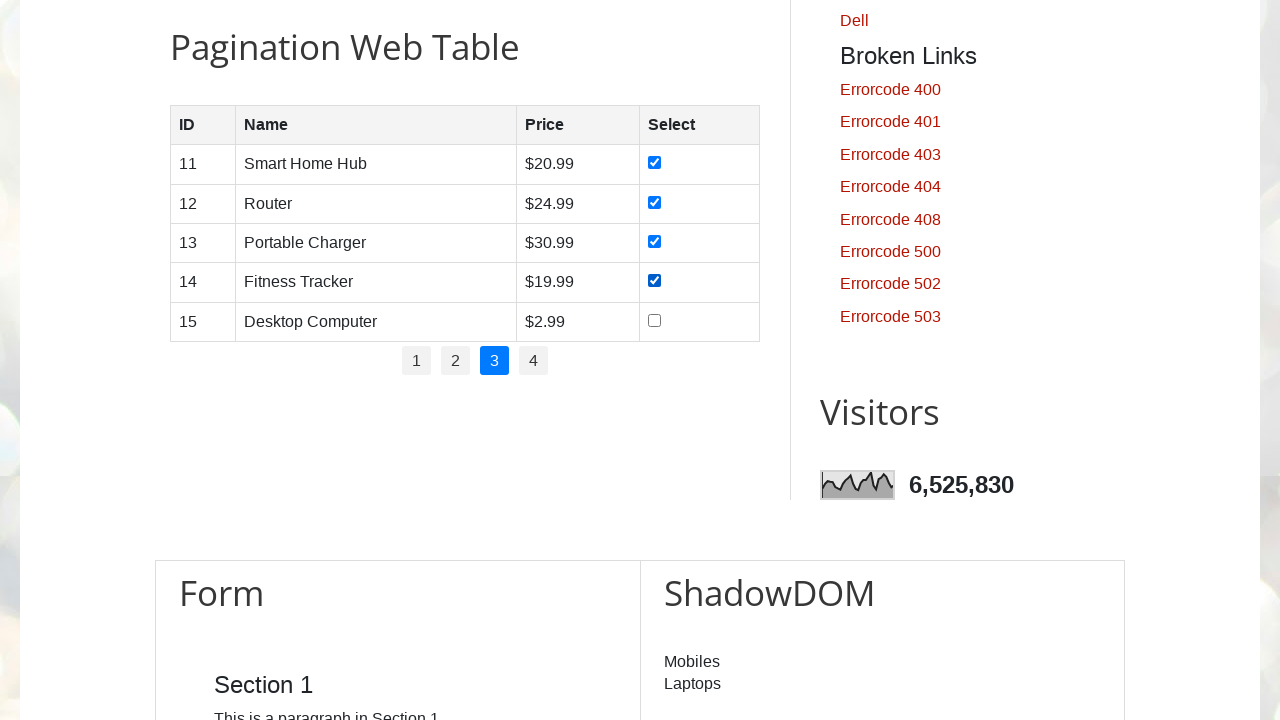

Verified checkbox 11 is selected on page 3
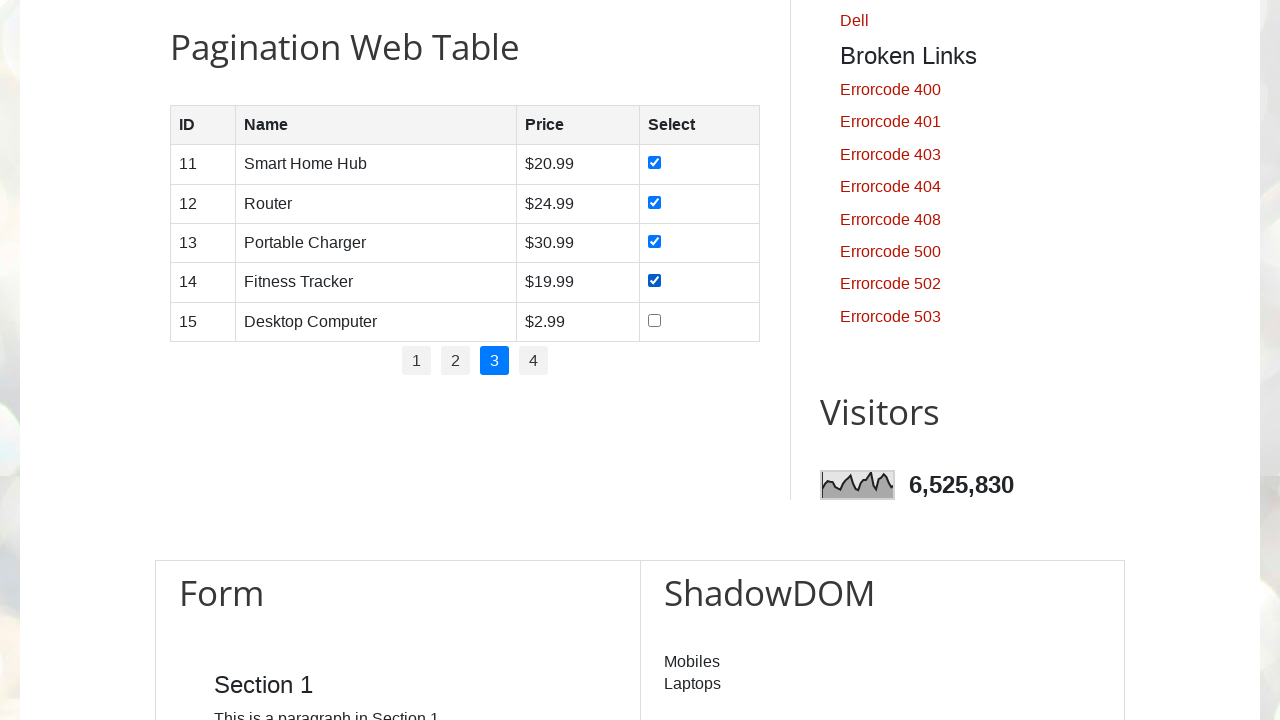

Clicked checkbox 12 on page 3 at (655, 320) on input[type='checkbox'] >> nth=11
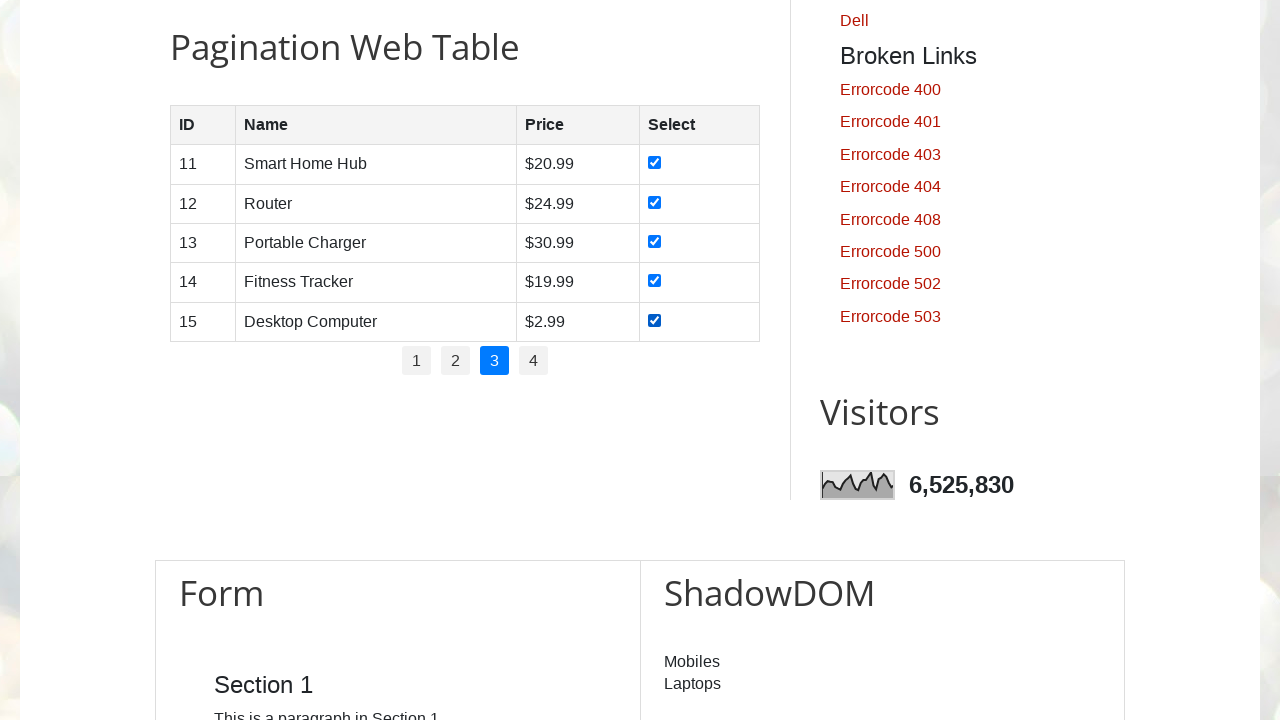

Verified checkbox 12 is selected on page 3
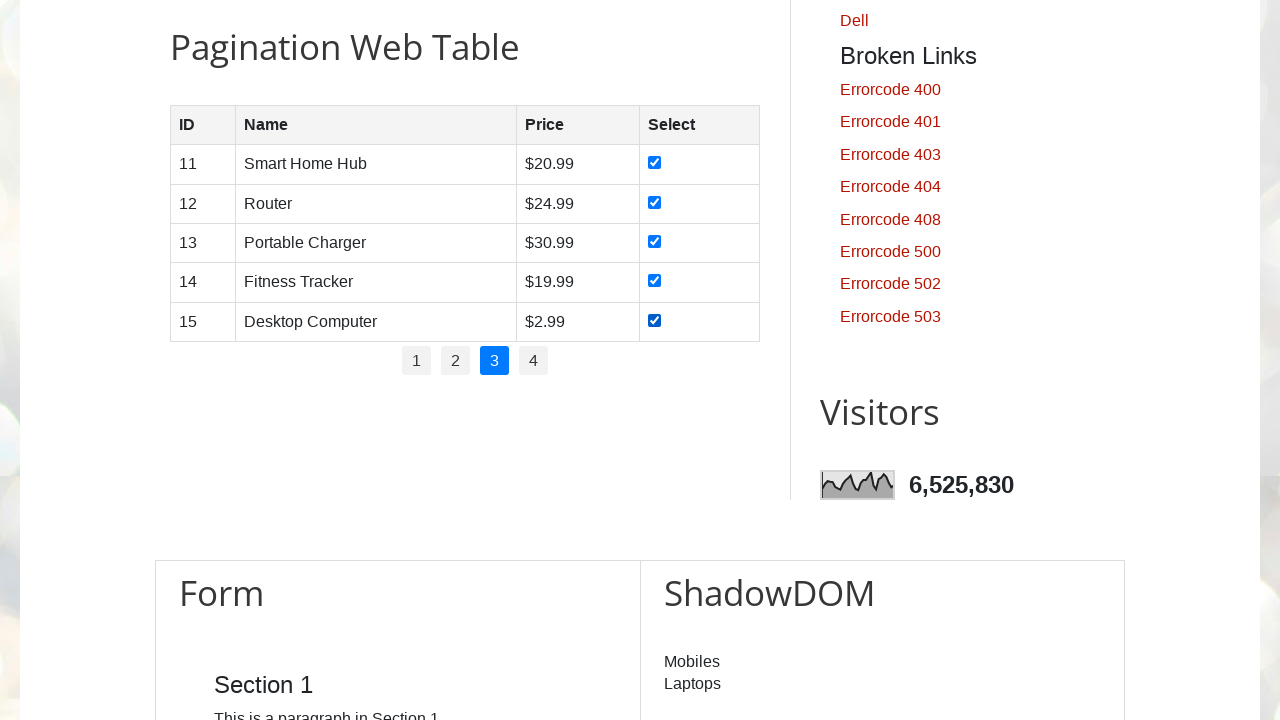

Clicked pagination link 4 at (534, 361) on //a[normalize-space()='4']
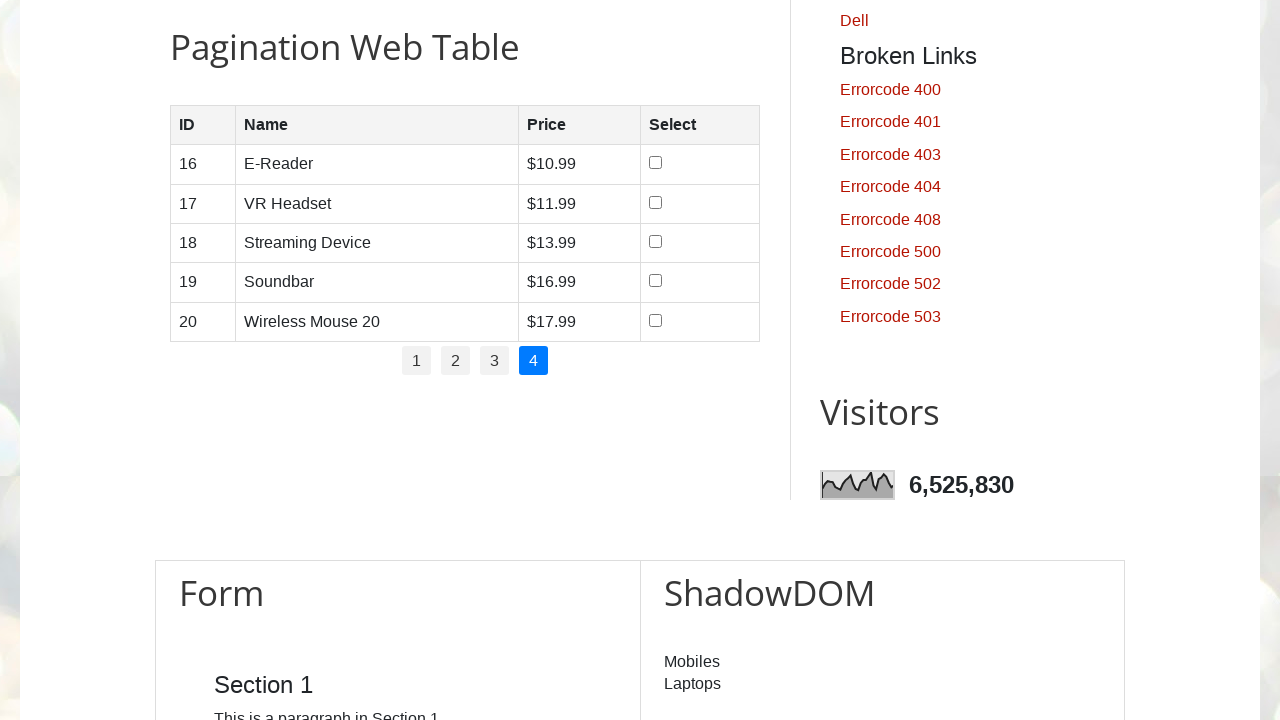

Checkboxes loaded on page
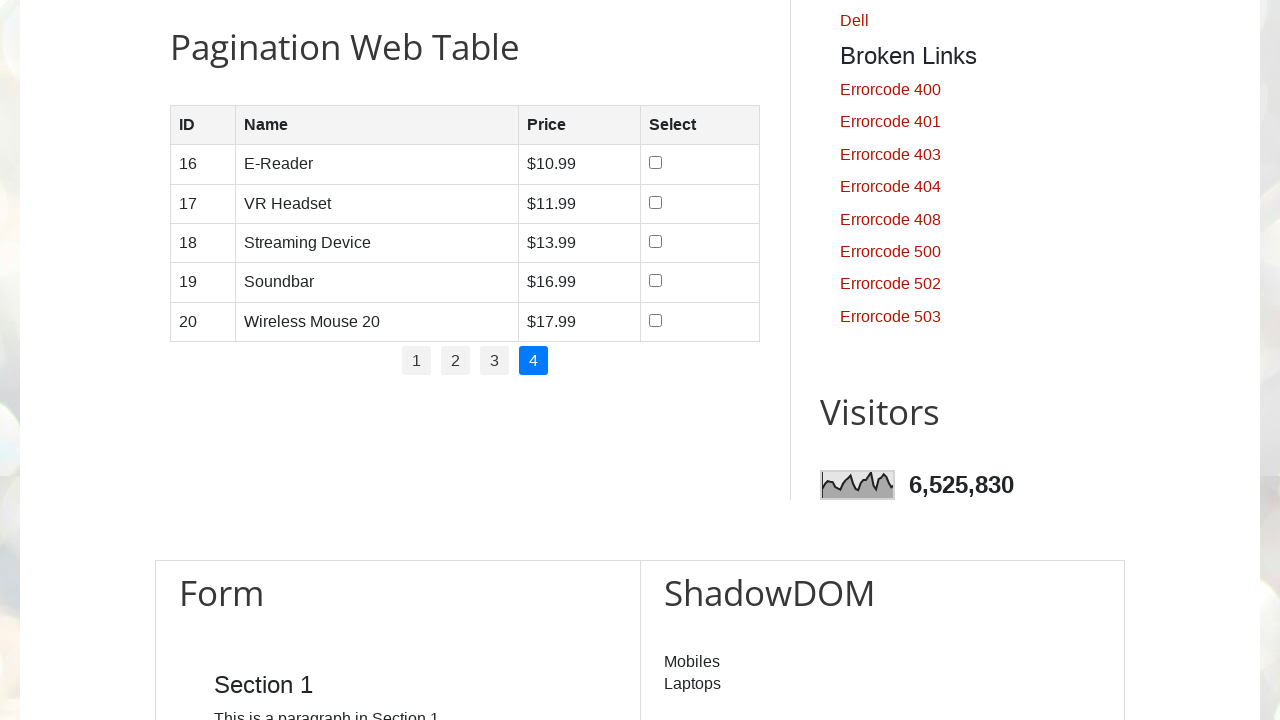

Retrieved 13 checkboxes from page 4
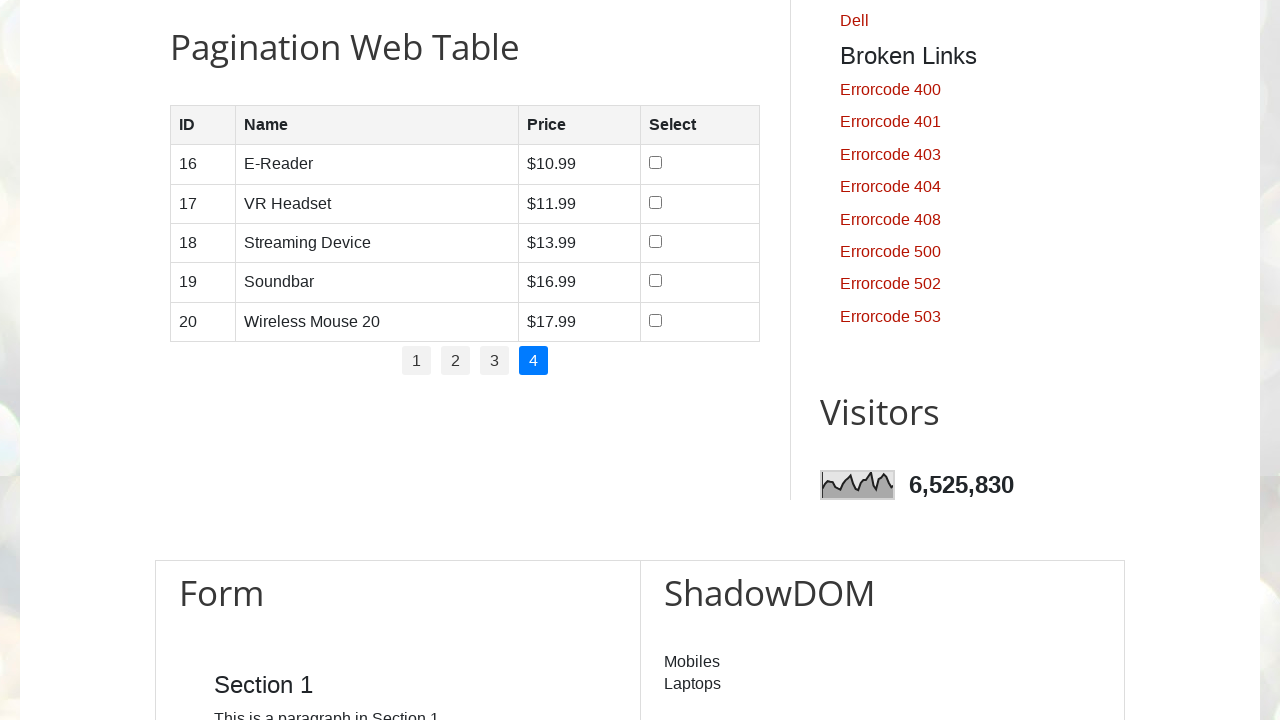

Clicked checkbox 8 on page 4 at (656, 163) on input[type='checkbox'] >> nth=7
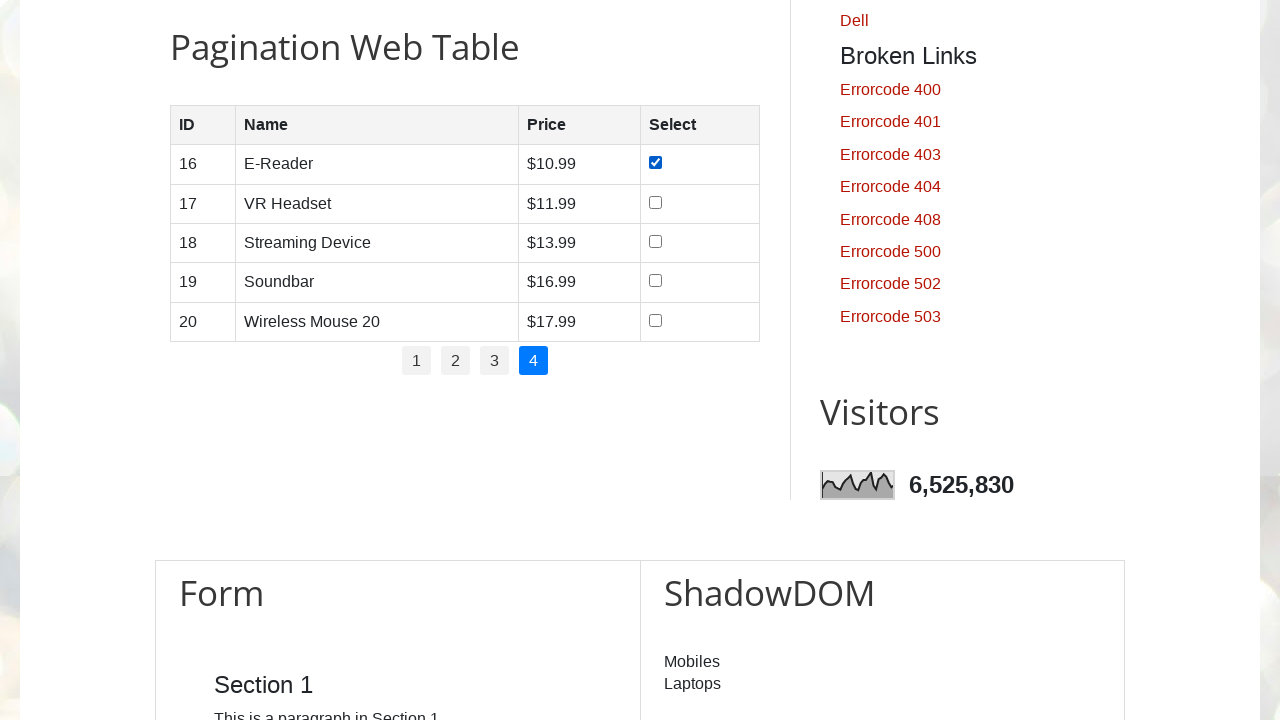

Verified checkbox 8 is selected on page 4
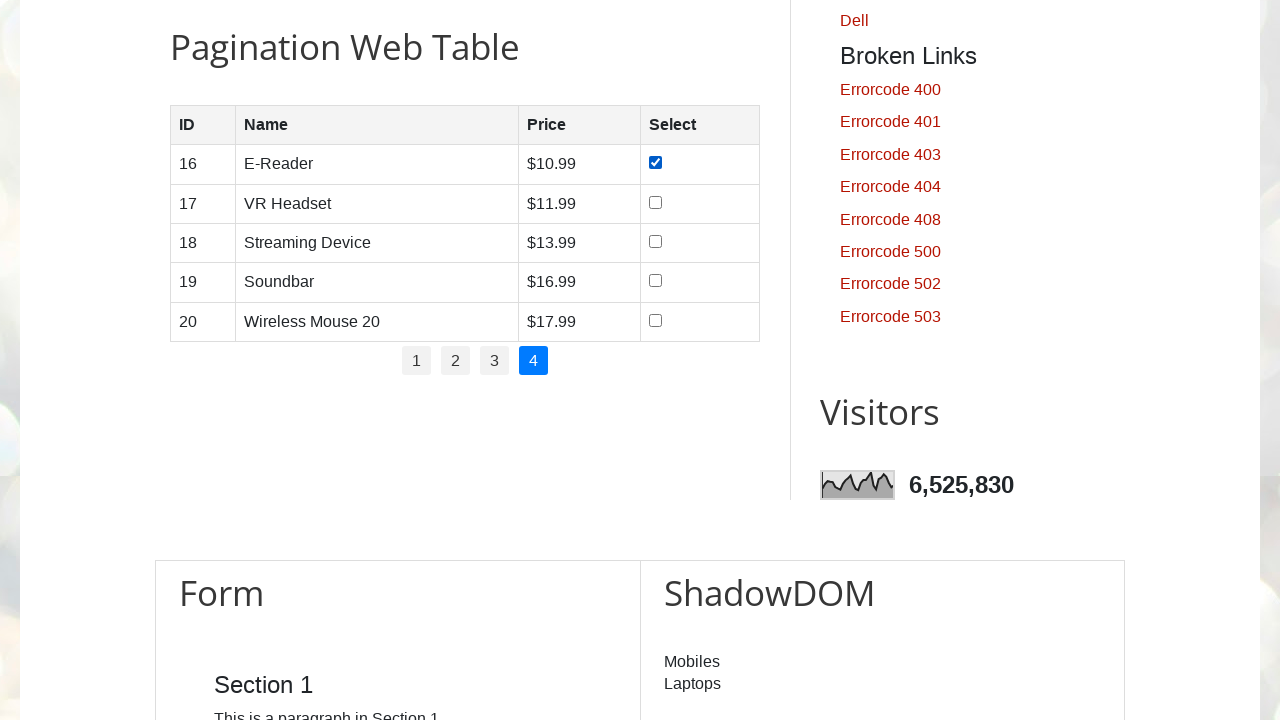

Clicked checkbox 9 on page 4 at (656, 202) on input[type='checkbox'] >> nth=8
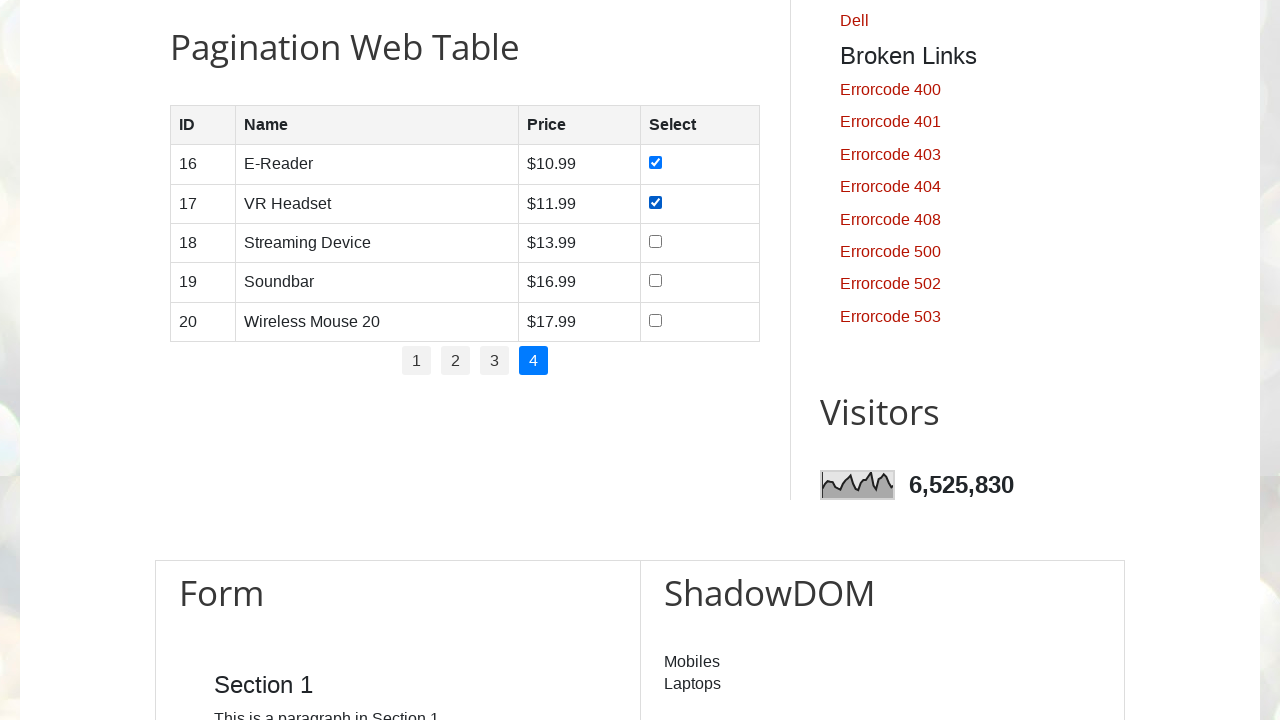

Verified checkbox 9 is selected on page 4
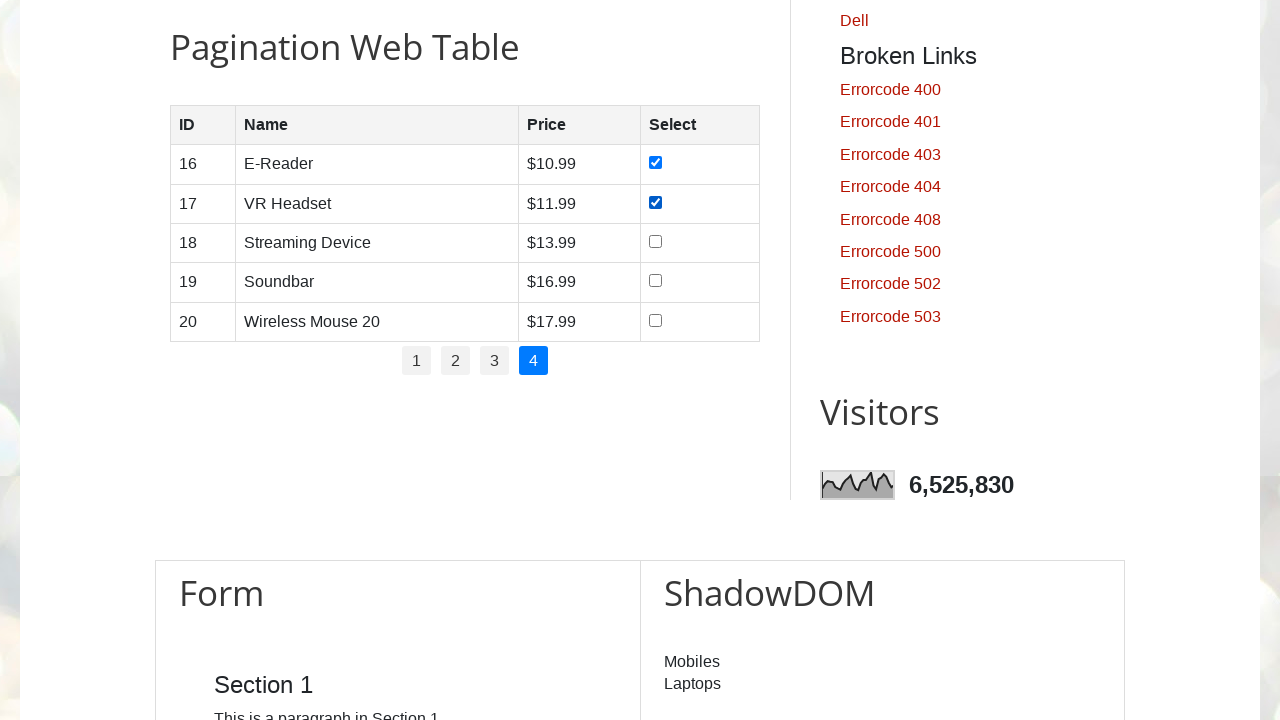

Clicked checkbox 10 on page 4 at (656, 241) on input[type='checkbox'] >> nth=9
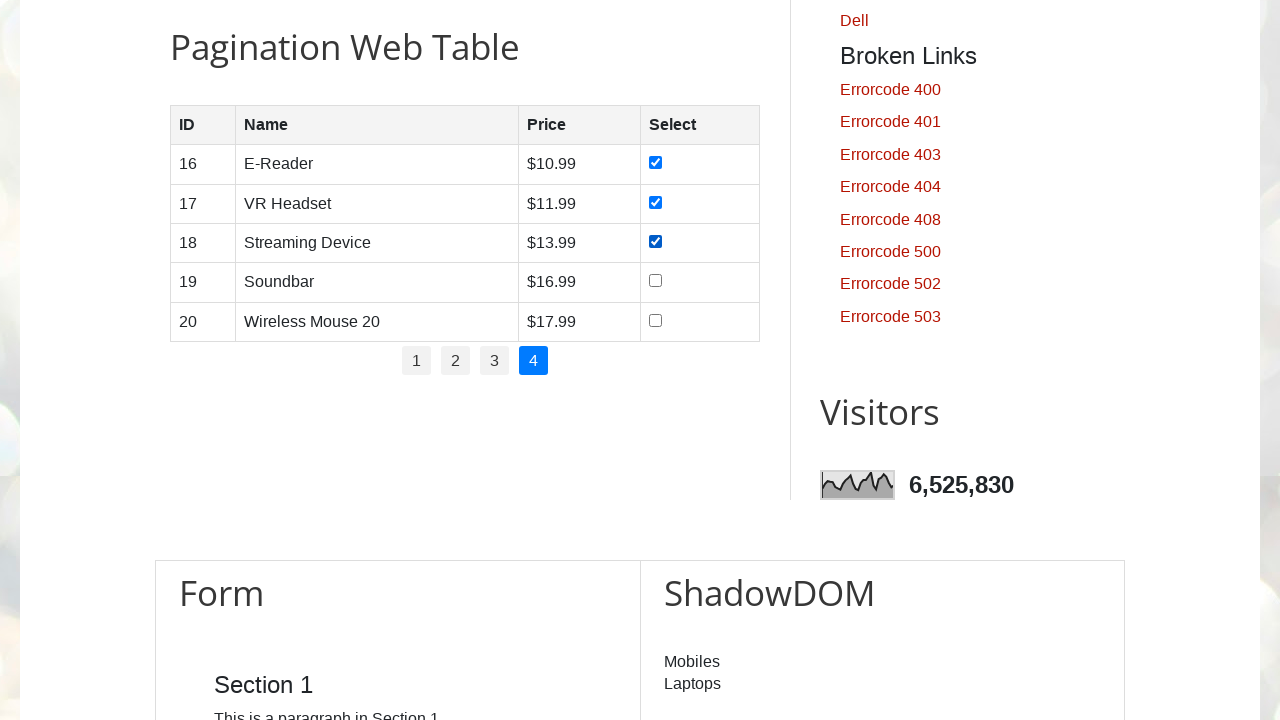

Verified checkbox 10 is selected on page 4
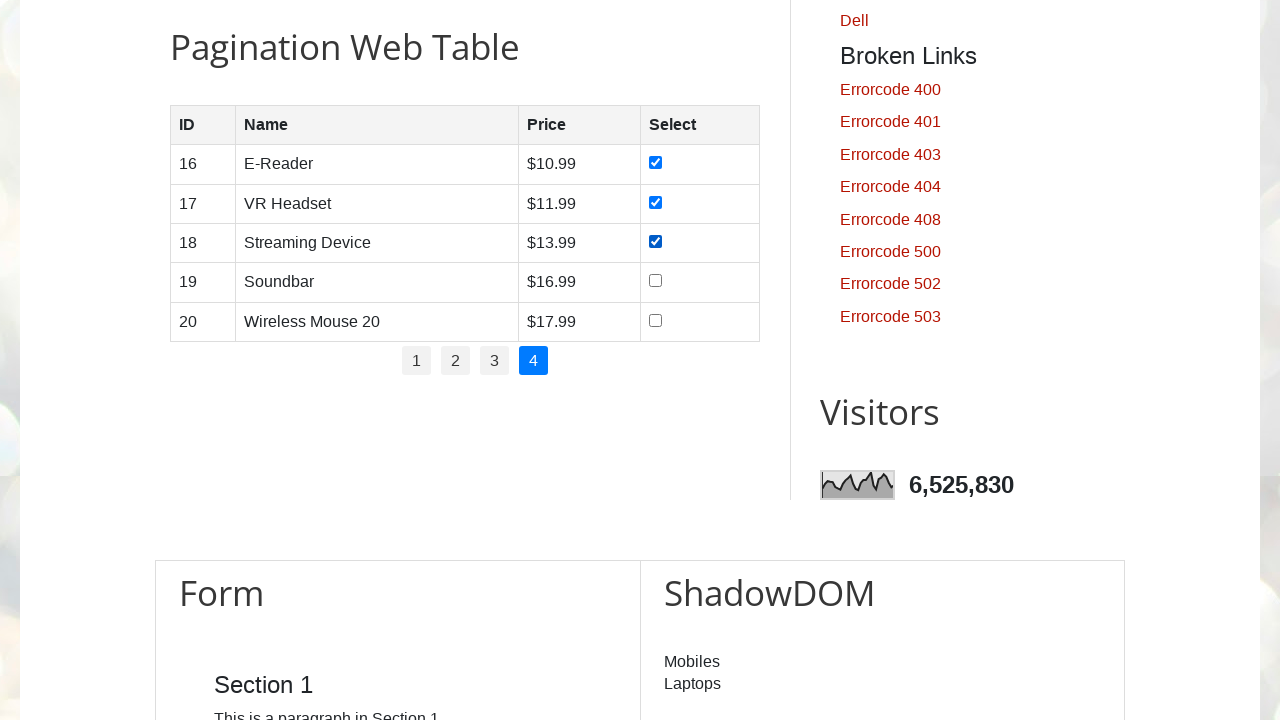

Clicked checkbox 11 on page 4 at (656, 281) on input[type='checkbox'] >> nth=10
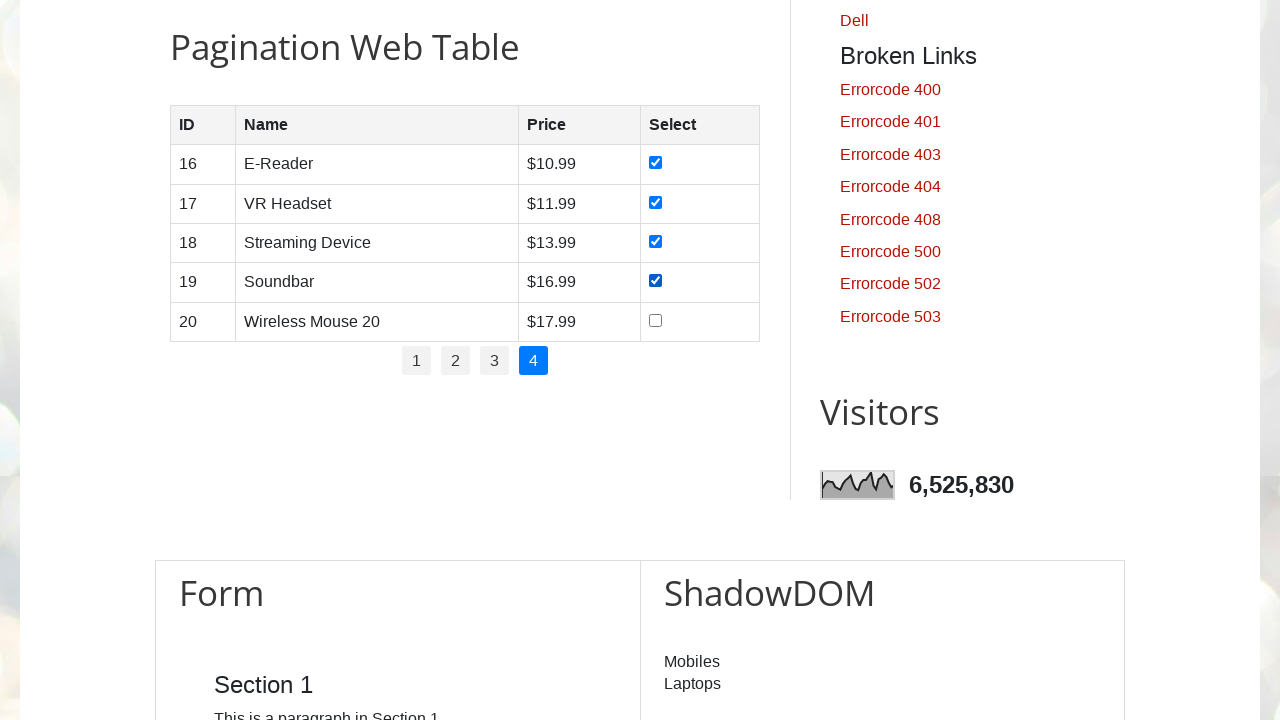

Verified checkbox 11 is selected on page 4
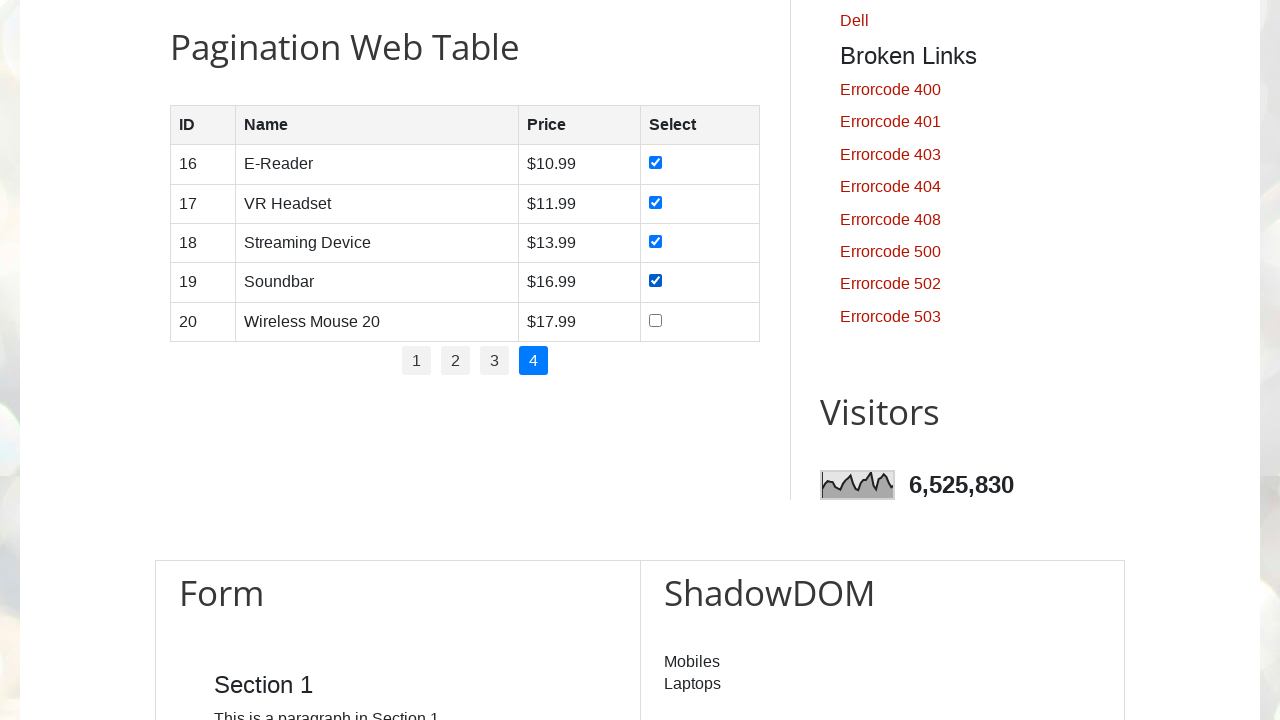

Clicked checkbox 12 on page 4 at (656, 320) on input[type='checkbox'] >> nth=11
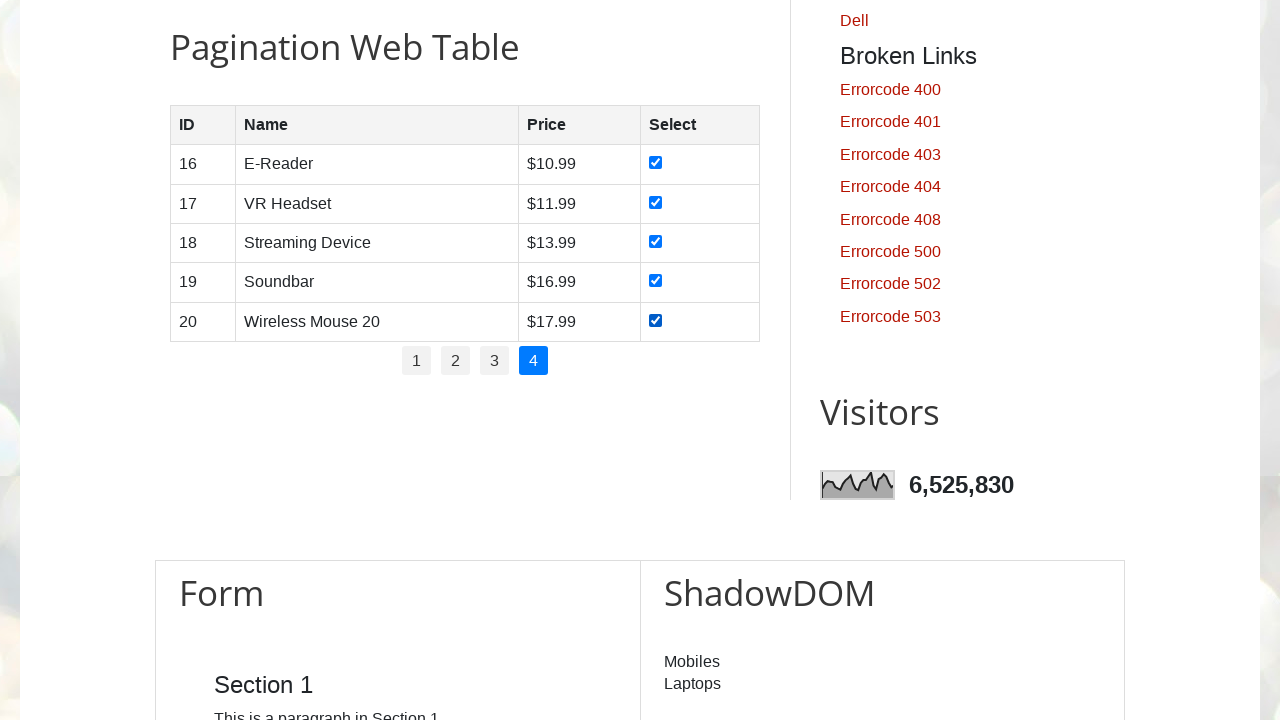

Verified checkbox 12 is selected on page 4
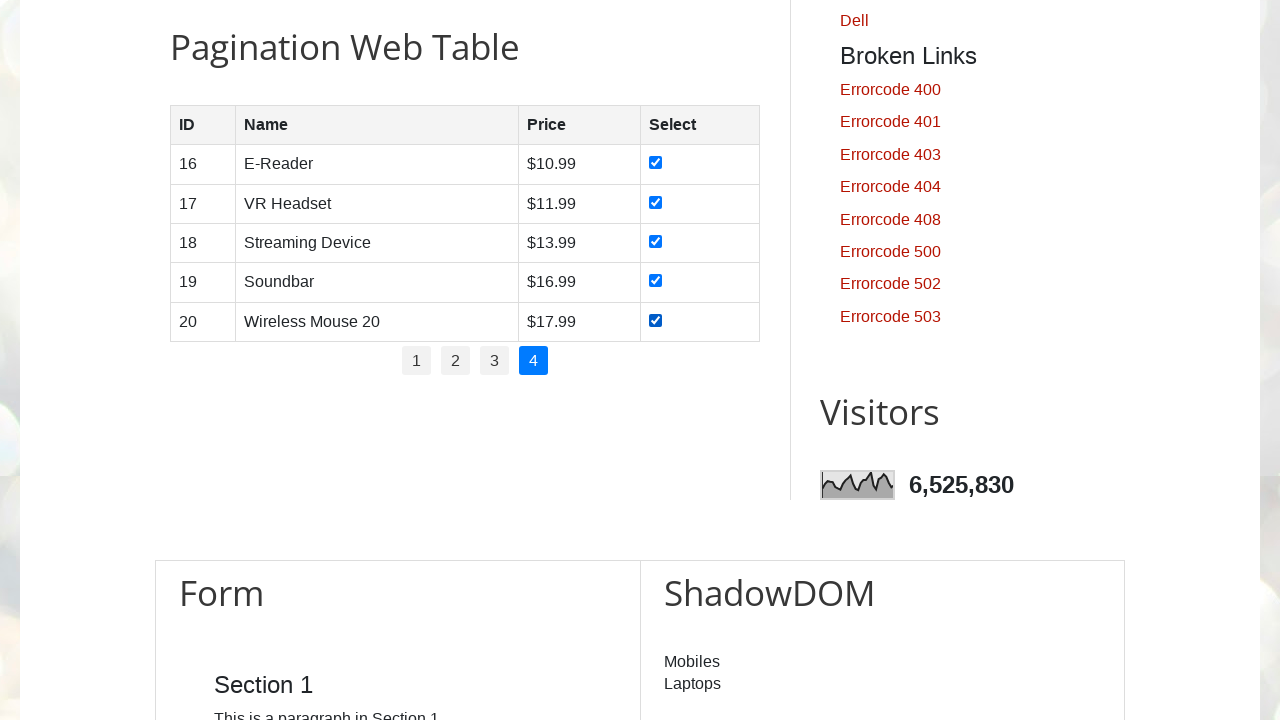

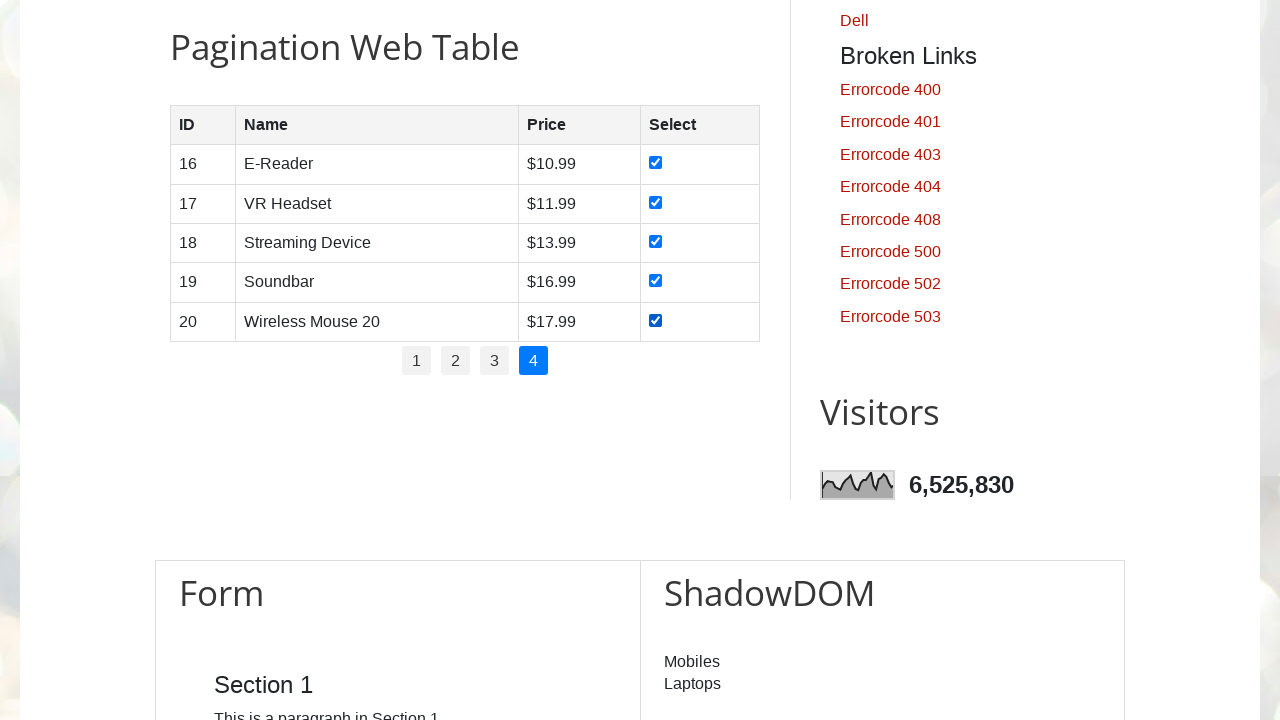